Tests jQuery UI datepicker functionality by opening the datepicker, navigating forward through months until reaching July 2027, demonstrating date navigation controls.

Starting URL: https://jqueryui.com/datepicker/

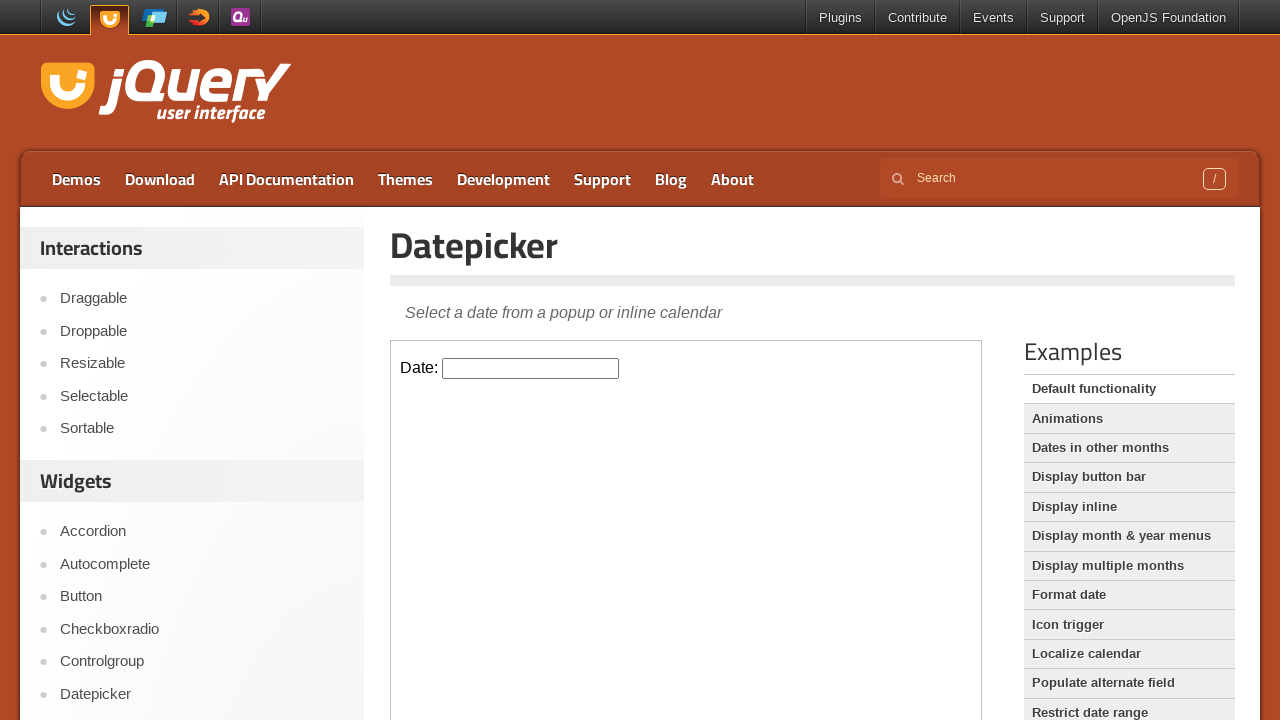

Located the demo iframe containing the datepicker
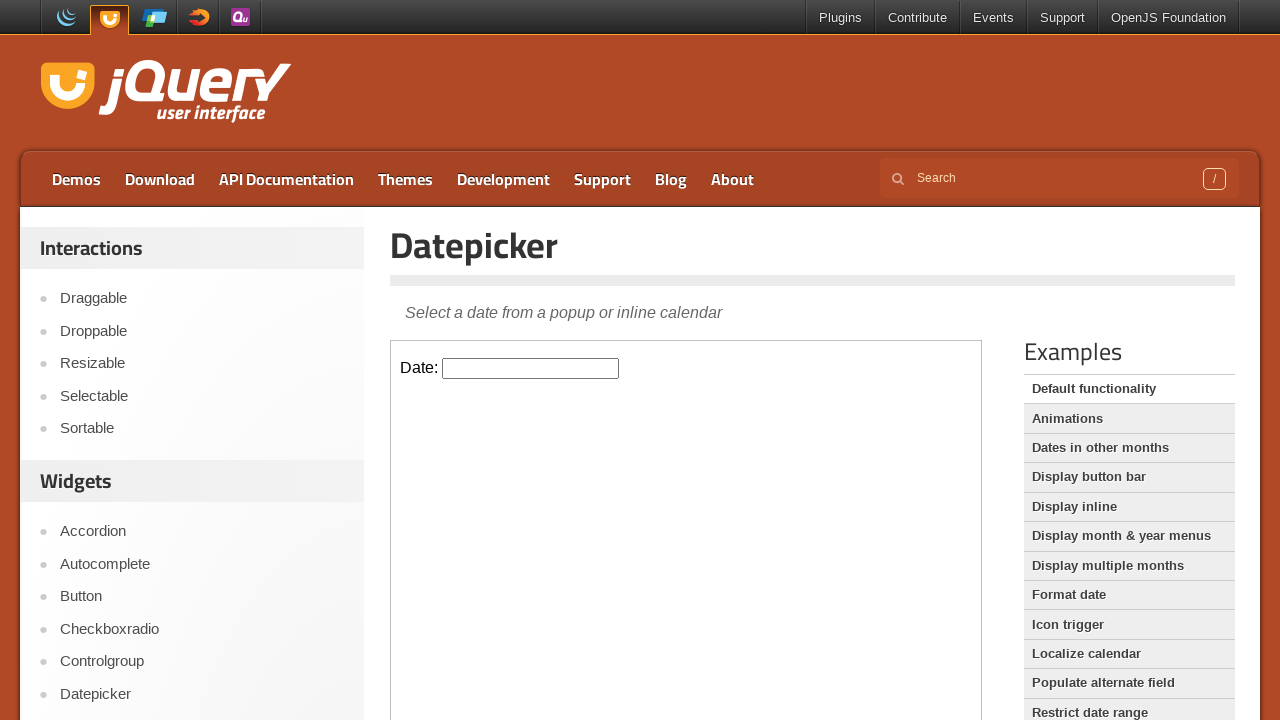

Clicked the datepicker input to open the calendar at (531, 368) on iframe.demo-frame >> internal:control=enter-frame >> #datepicker
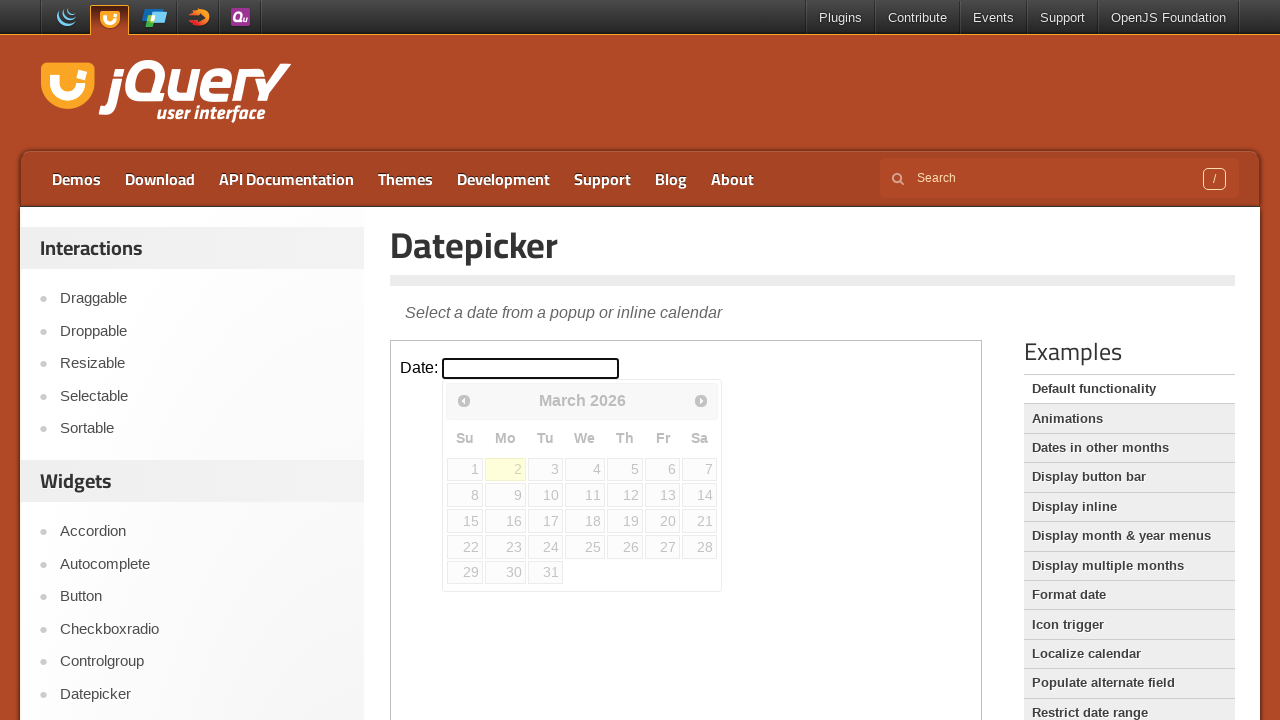

Retrieved current month from datepicker
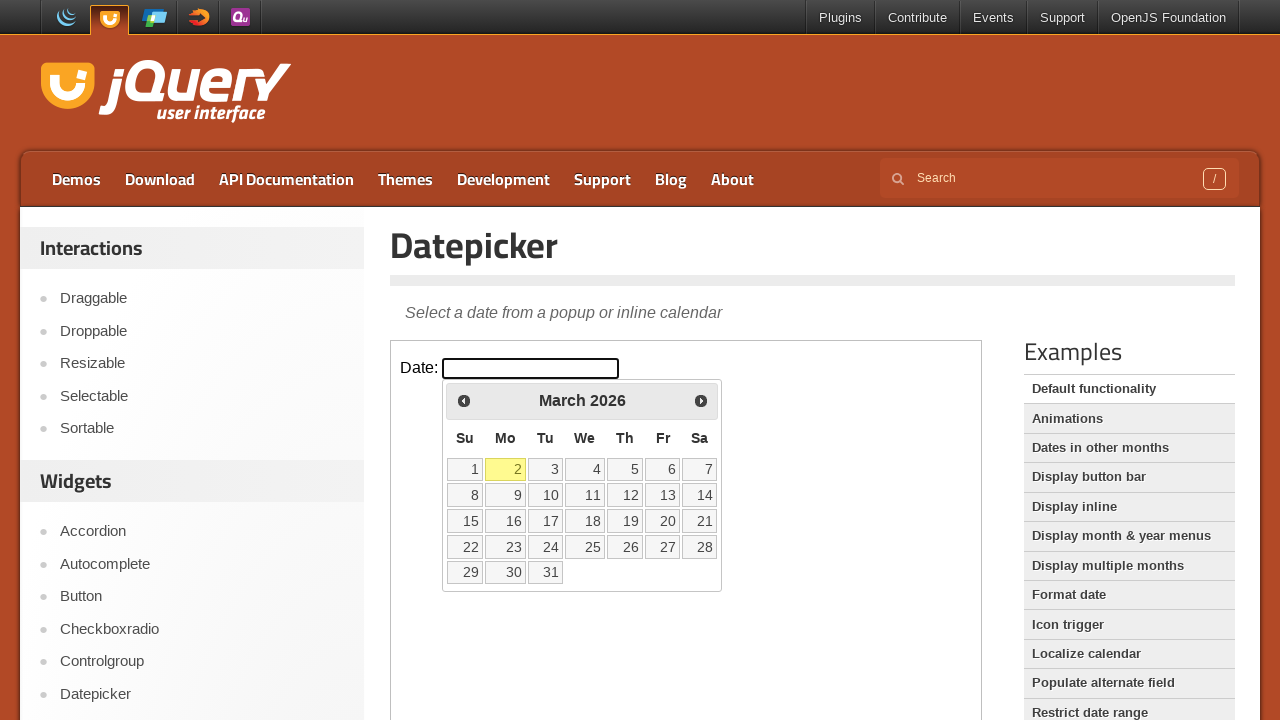

Retrieved current year from datepicker
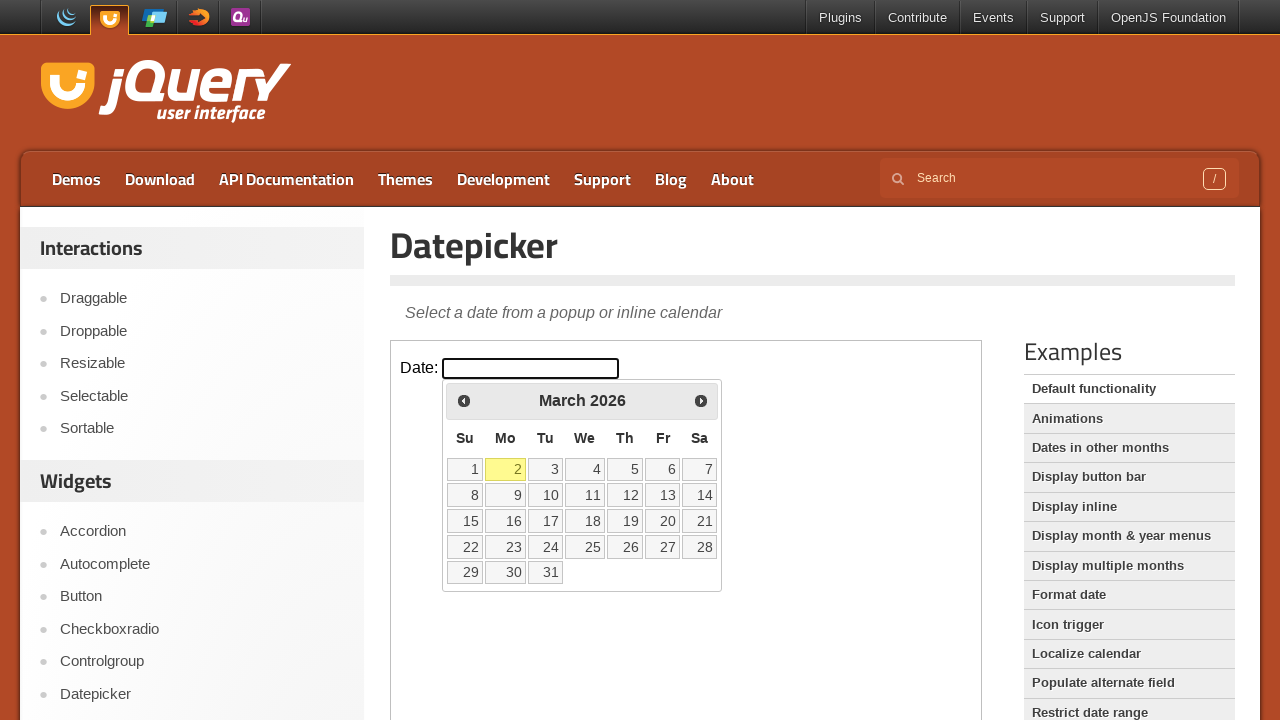

Clicked forward arrow to navigate from March 2026 at (701, 400) on iframe.demo-frame >> internal:control=enter-frame >> span.ui-icon-circle-triangl
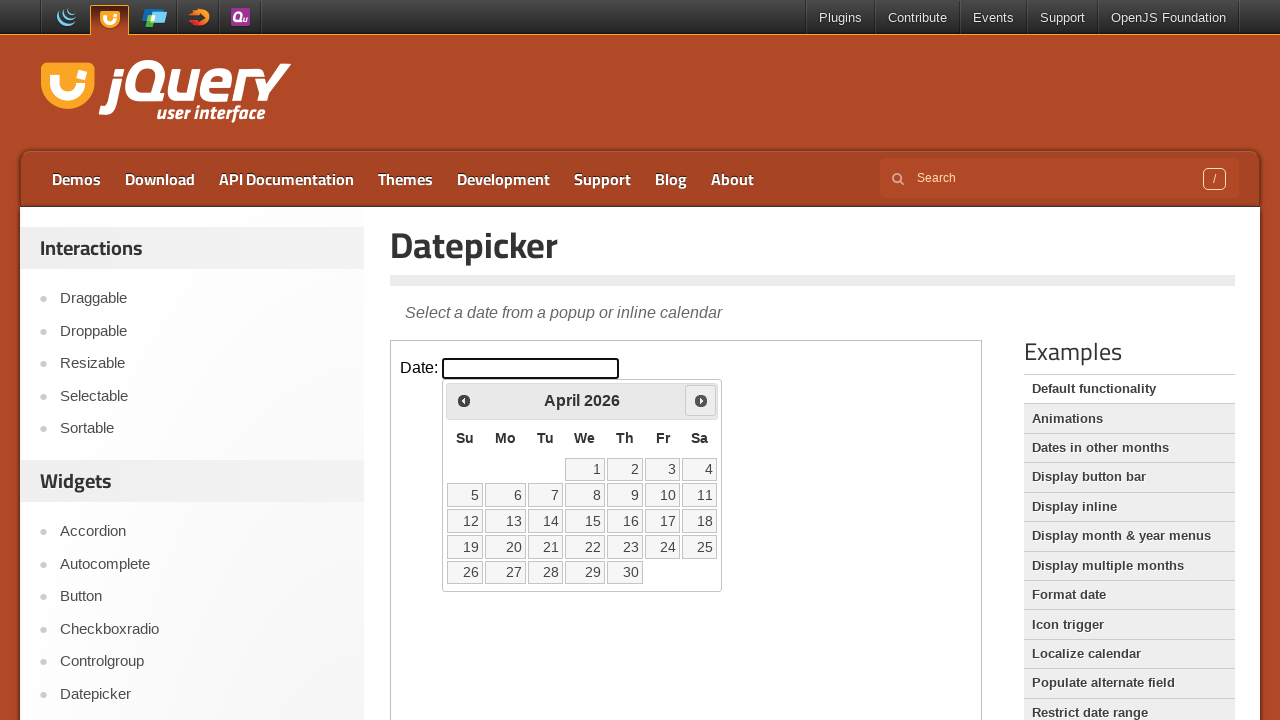

Waited for calendar to update after navigation
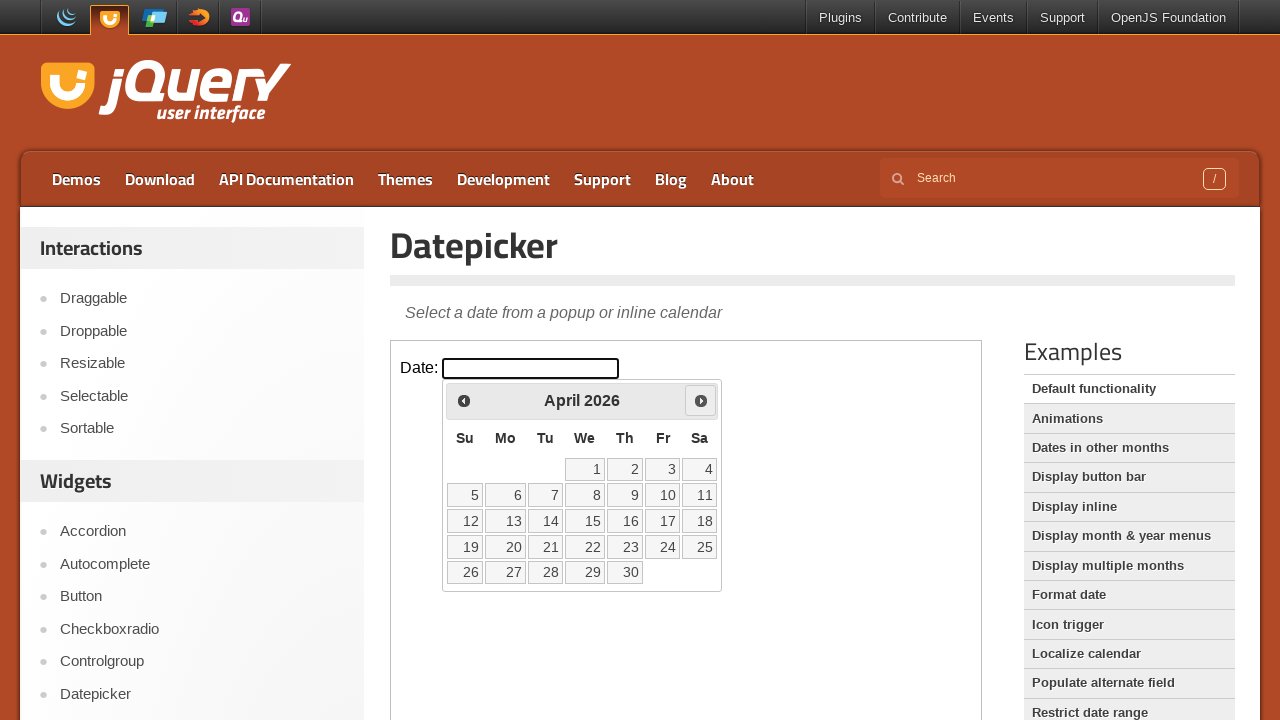

Retrieved current month from datepicker
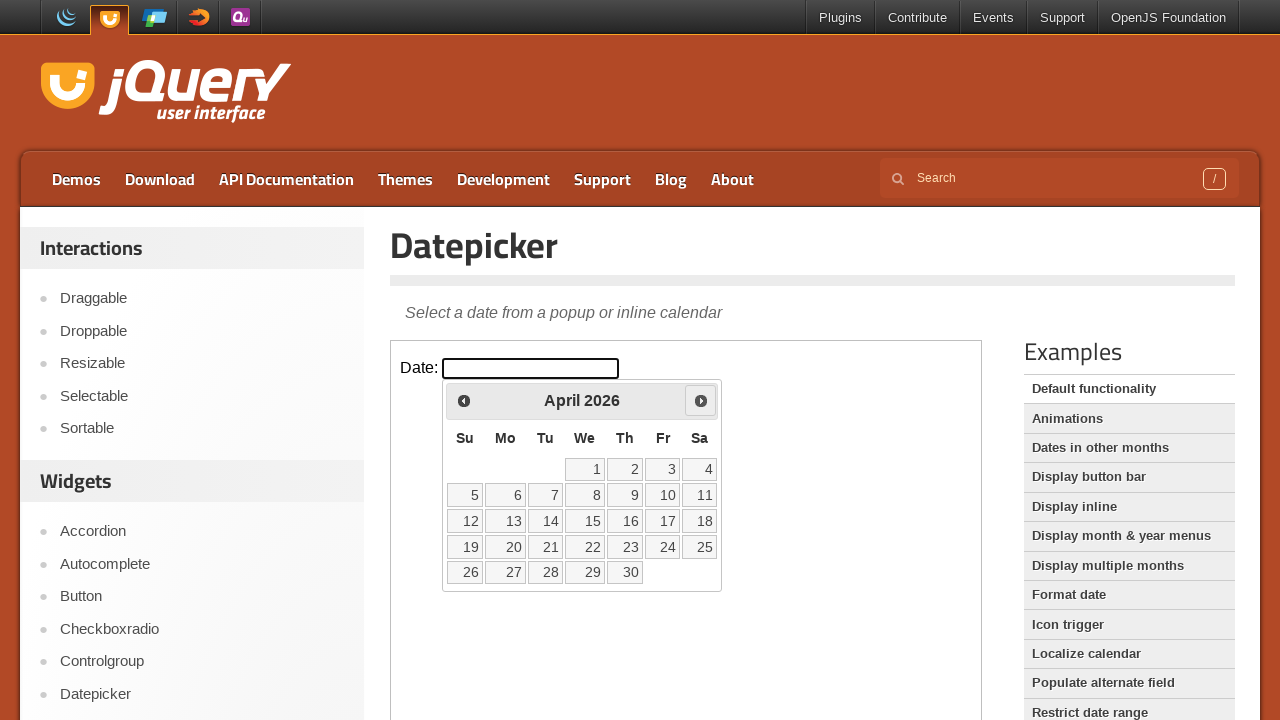

Retrieved current year from datepicker
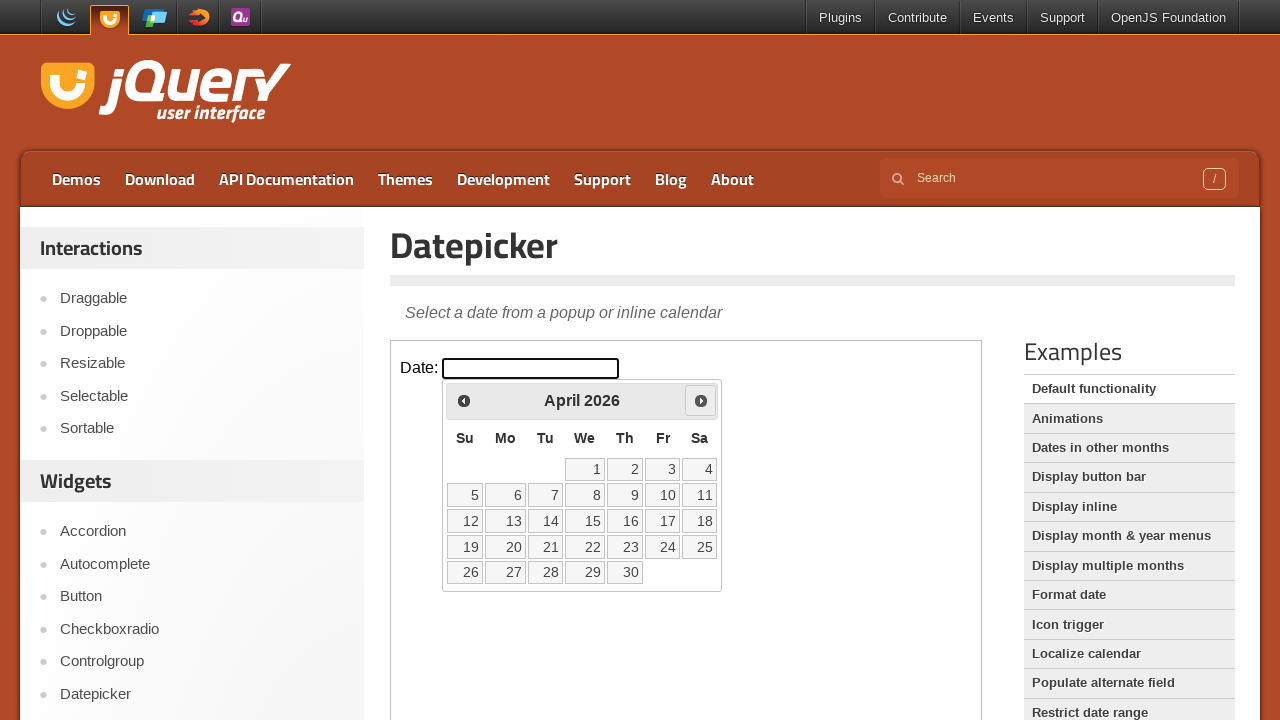

Clicked forward arrow to navigate from April 2026 at (701, 400) on iframe.demo-frame >> internal:control=enter-frame >> span.ui-icon-circle-triangl
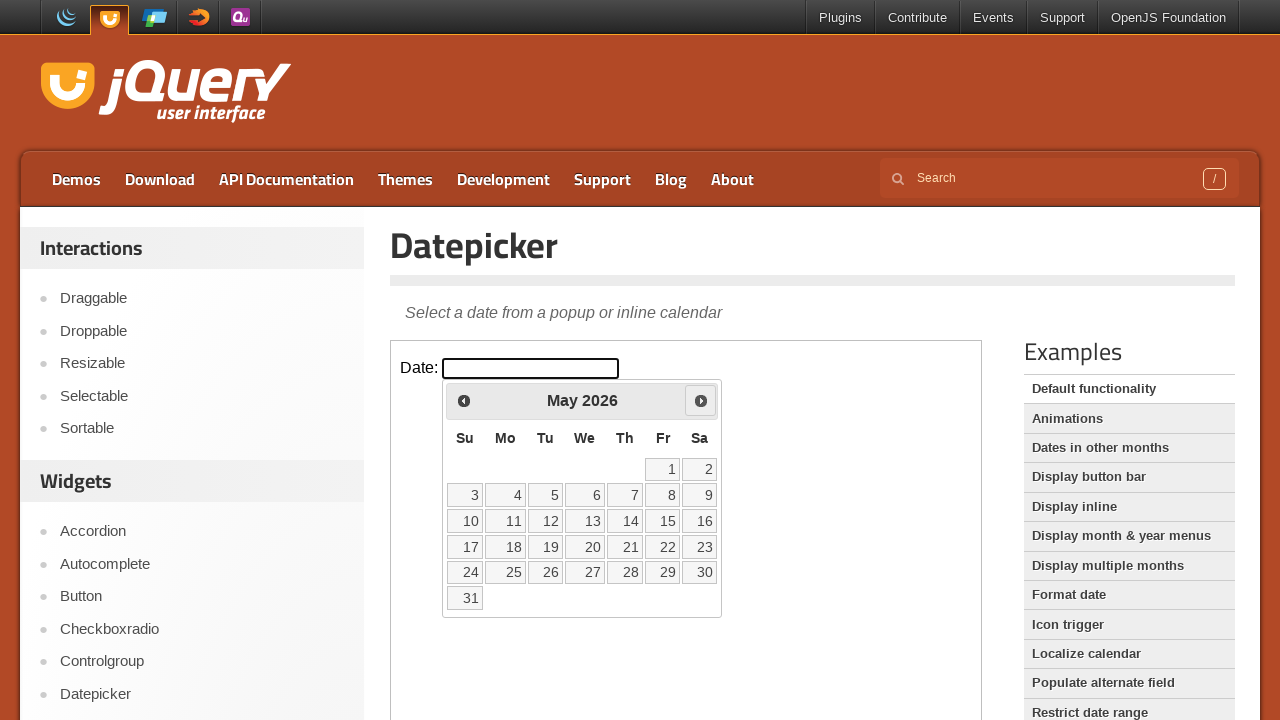

Waited for calendar to update after navigation
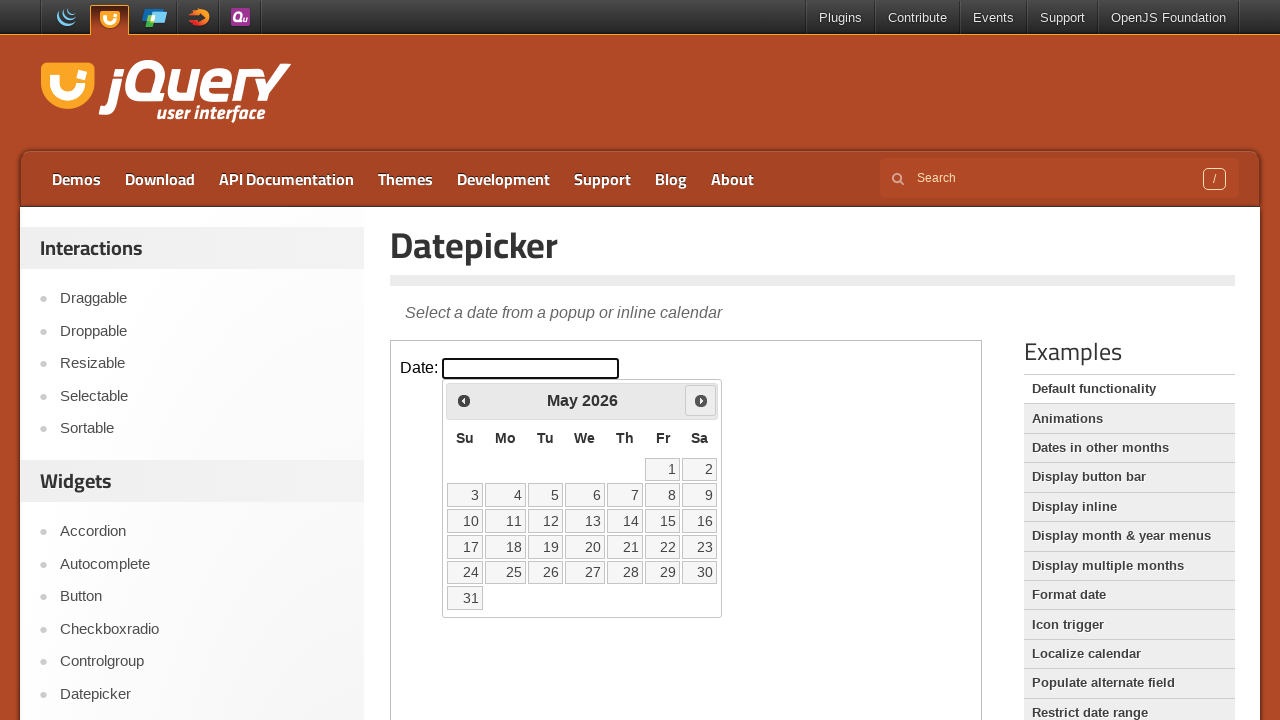

Retrieved current month from datepicker
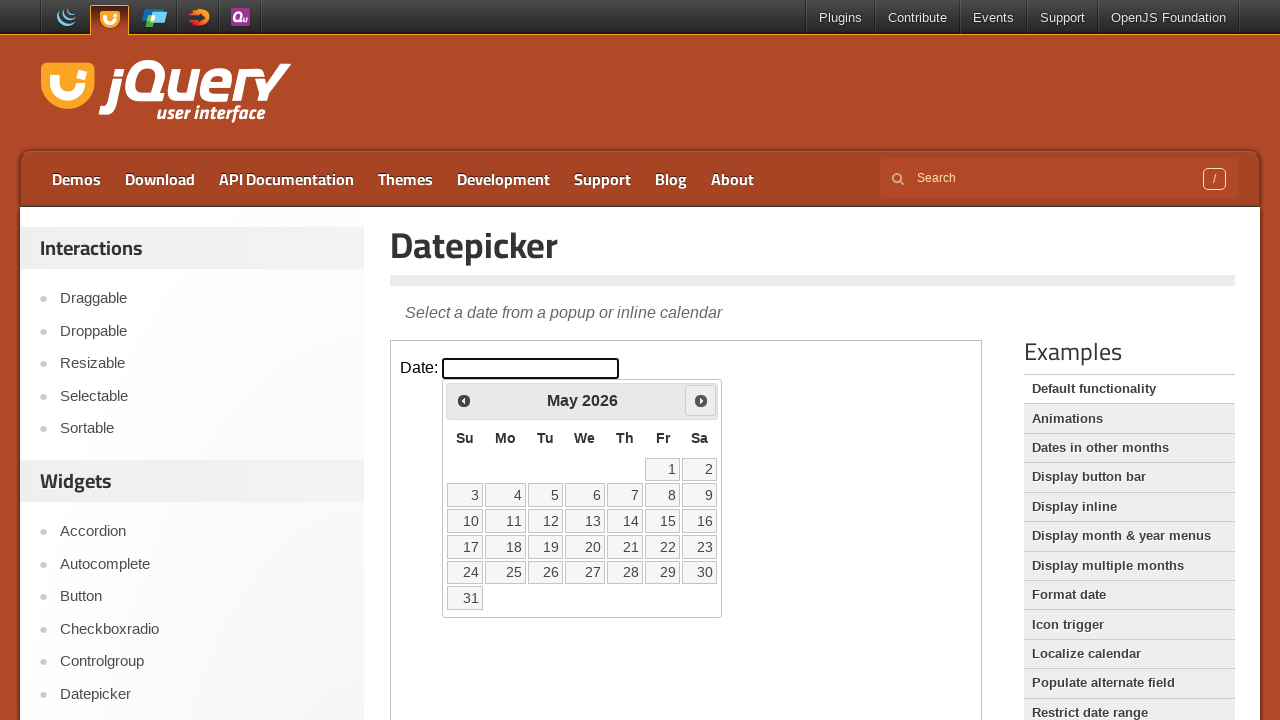

Retrieved current year from datepicker
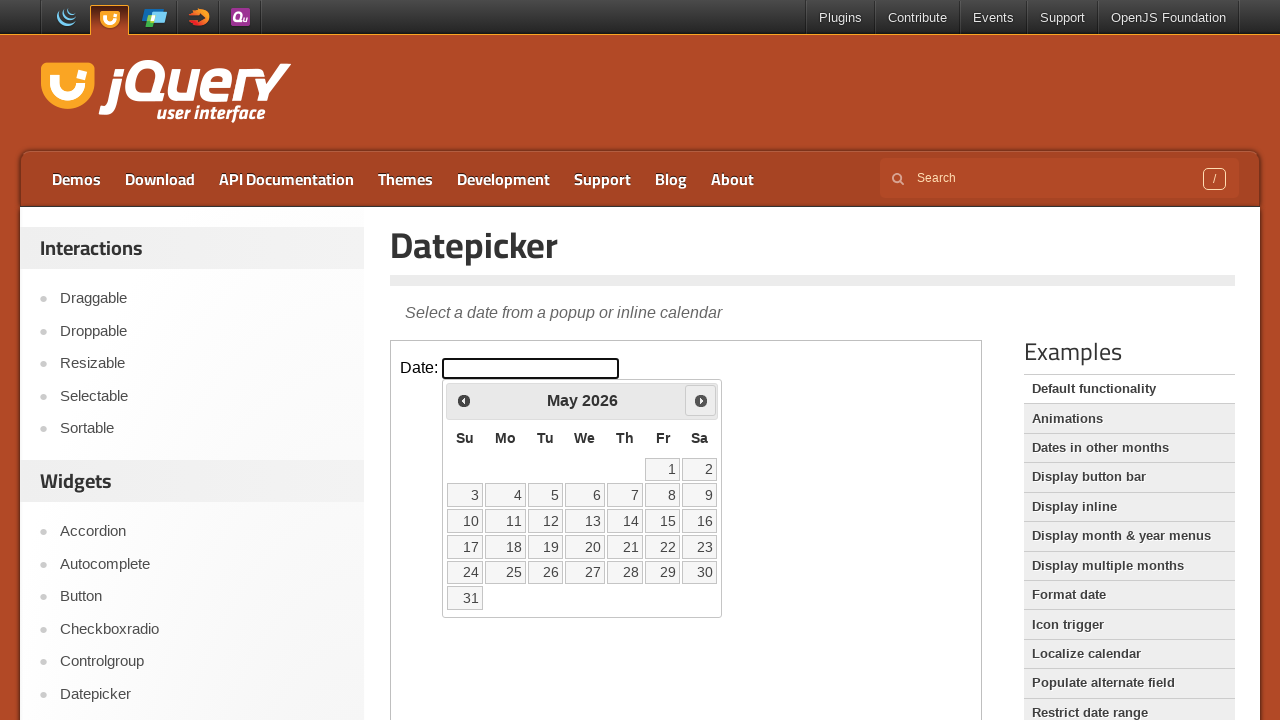

Clicked forward arrow to navigate from May 2026 at (701, 400) on iframe.demo-frame >> internal:control=enter-frame >> span.ui-icon-circle-triangl
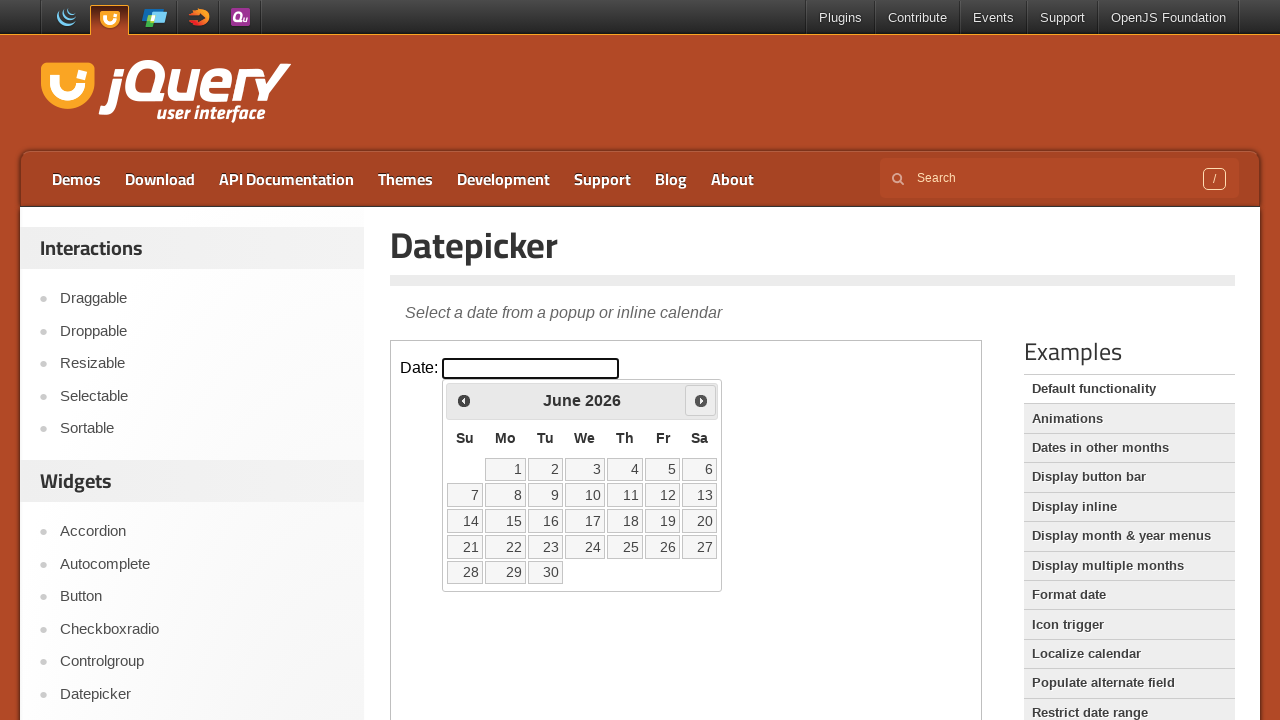

Waited for calendar to update after navigation
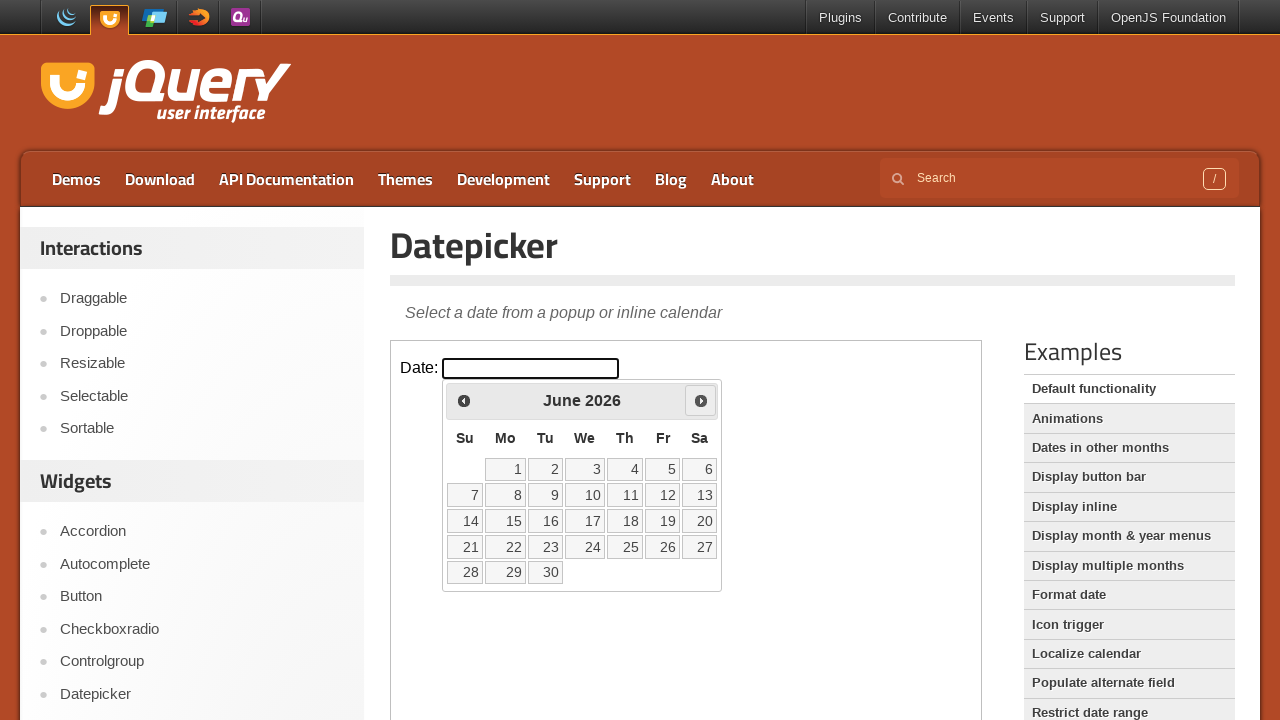

Retrieved current month from datepicker
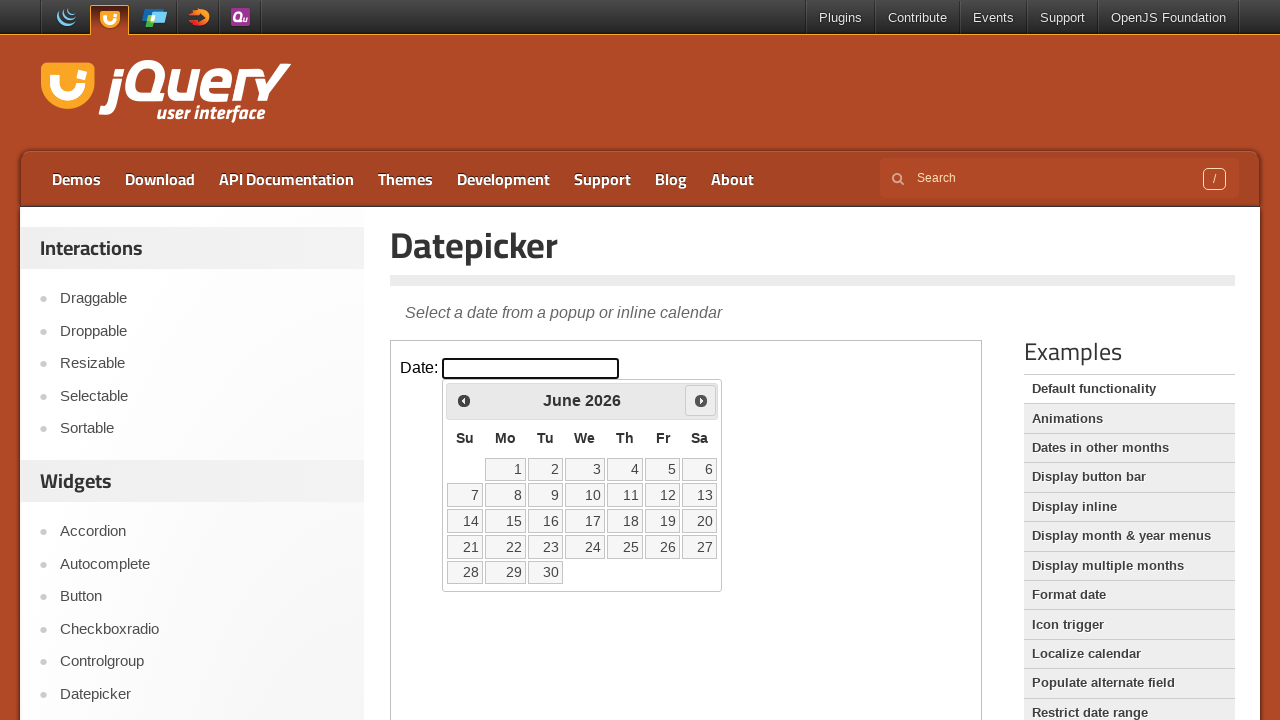

Retrieved current year from datepicker
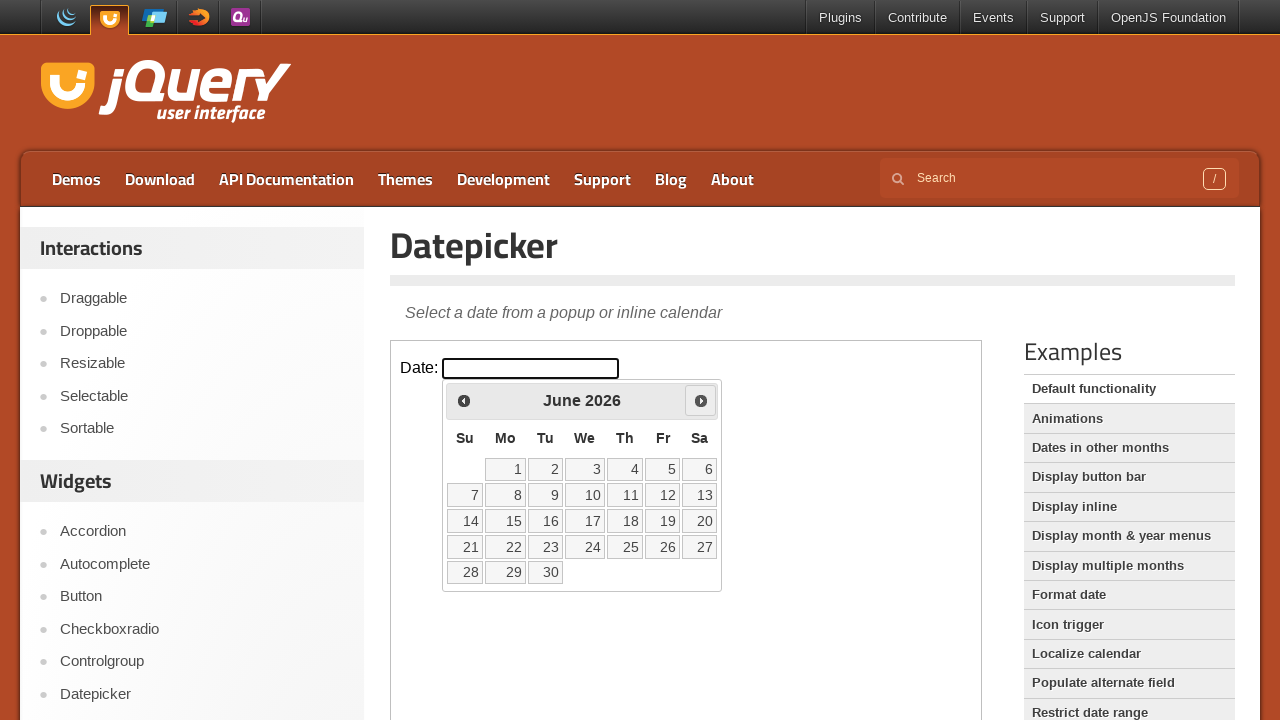

Clicked forward arrow to navigate from June 2026 at (701, 400) on iframe.demo-frame >> internal:control=enter-frame >> span.ui-icon-circle-triangl
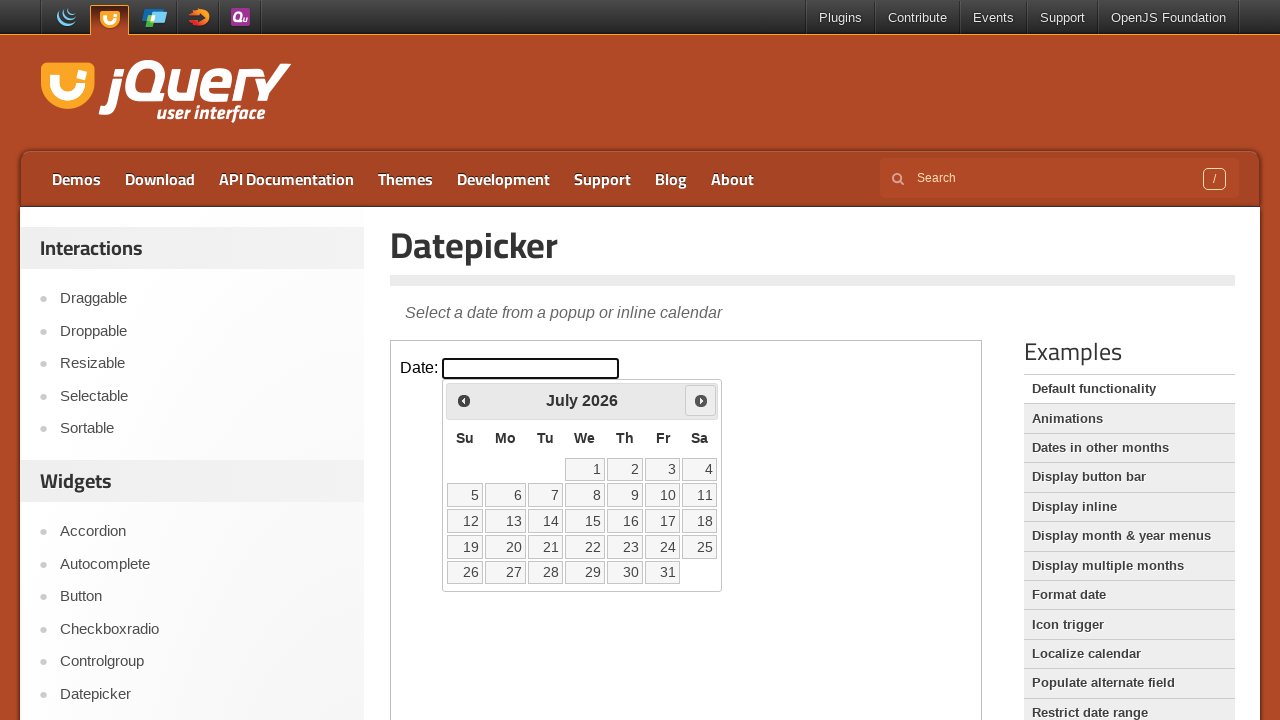

Waited for calendar to update after navigation
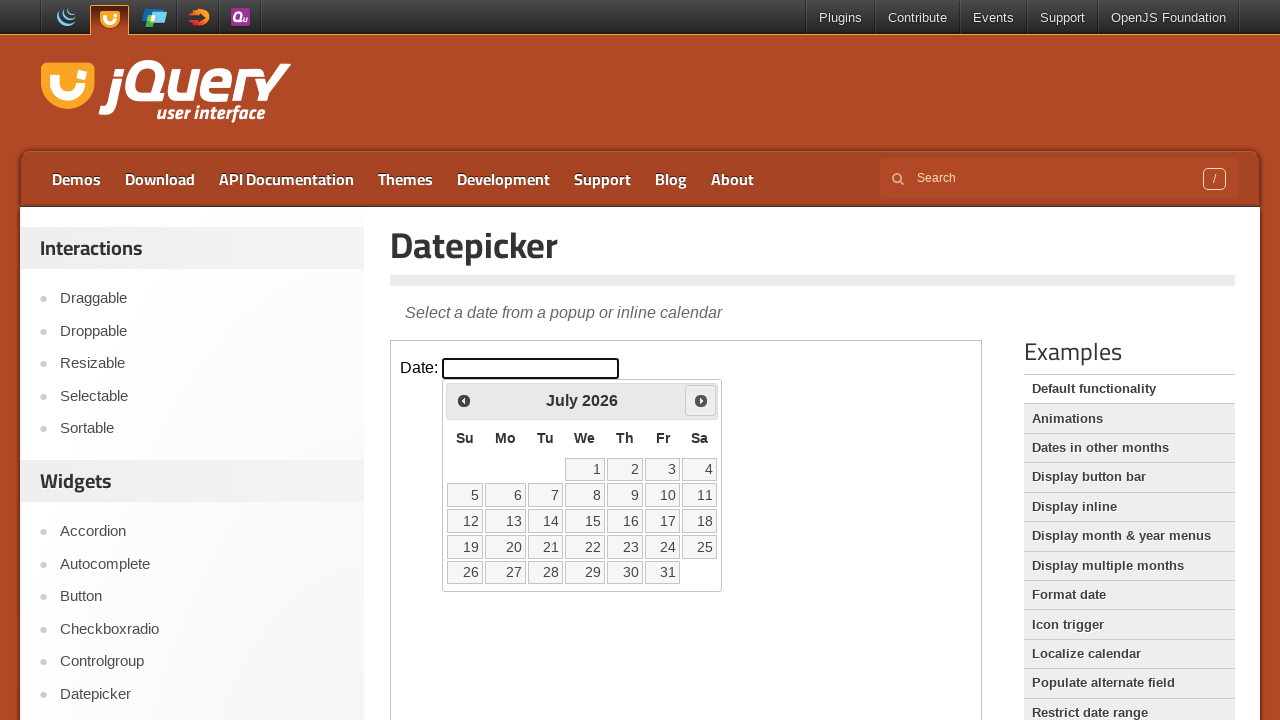

Retrieved current month from datepicker
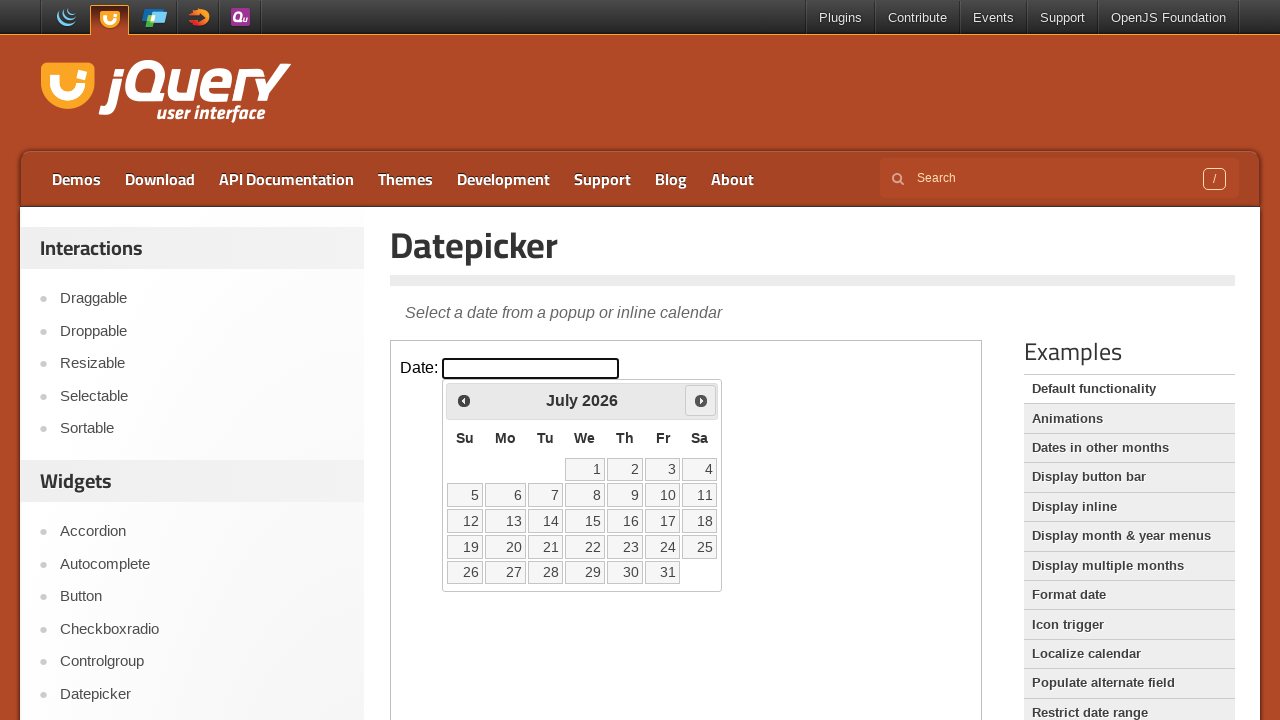

Retrieved current year from datepicker
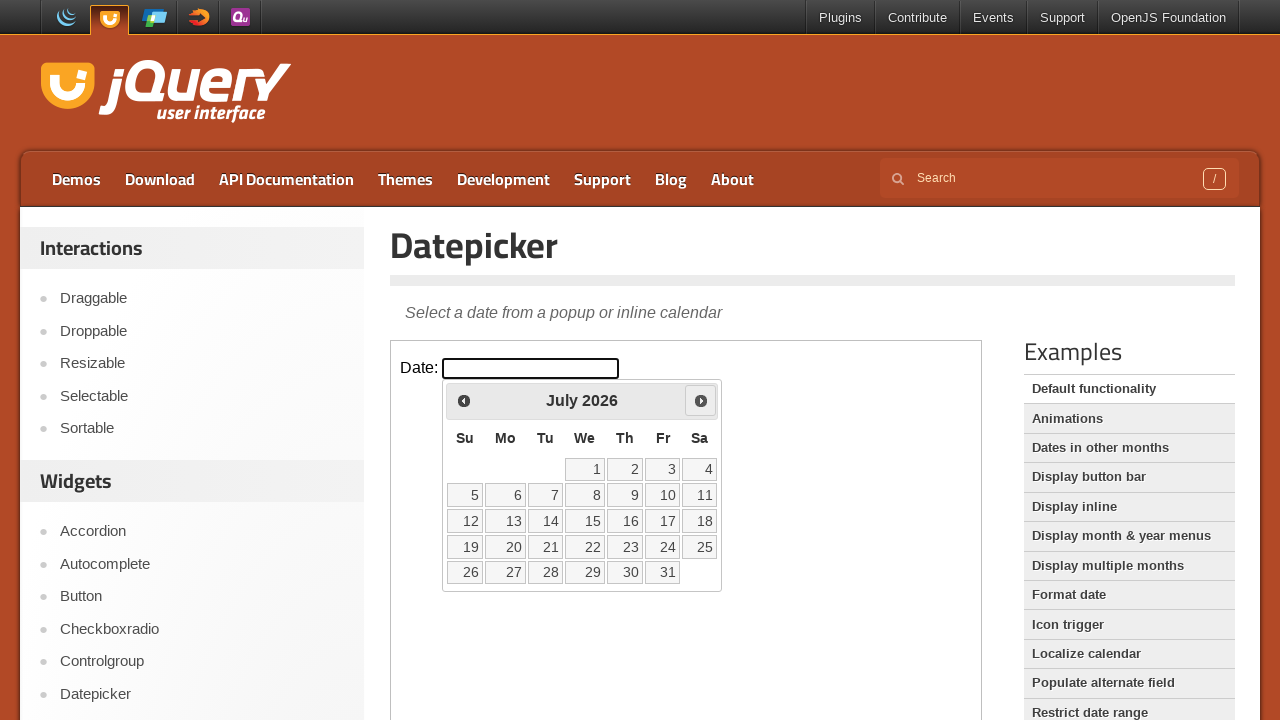

Clicked forward arrow to navigate from July 2026 at (701, 400) on iframe.demo-frame >> internal:control=enter-frame >> span.ui-icon-circle-triangl
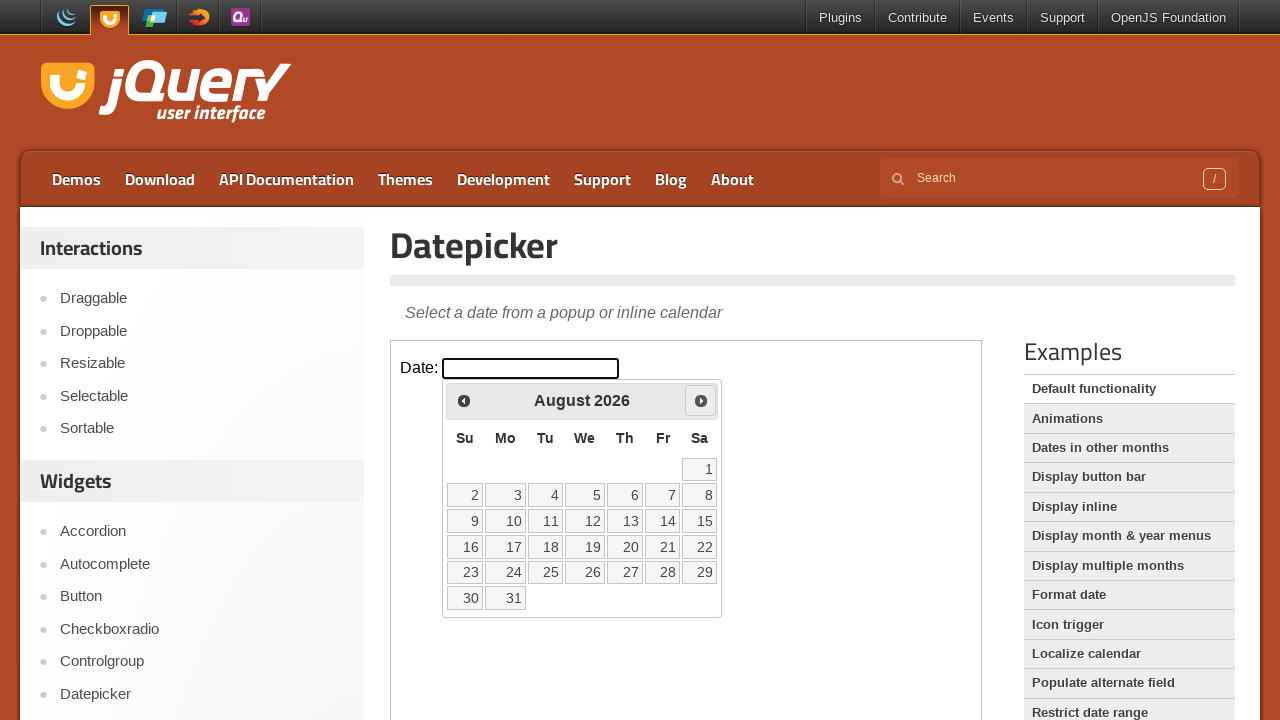

Waited for calendar to update after navigation
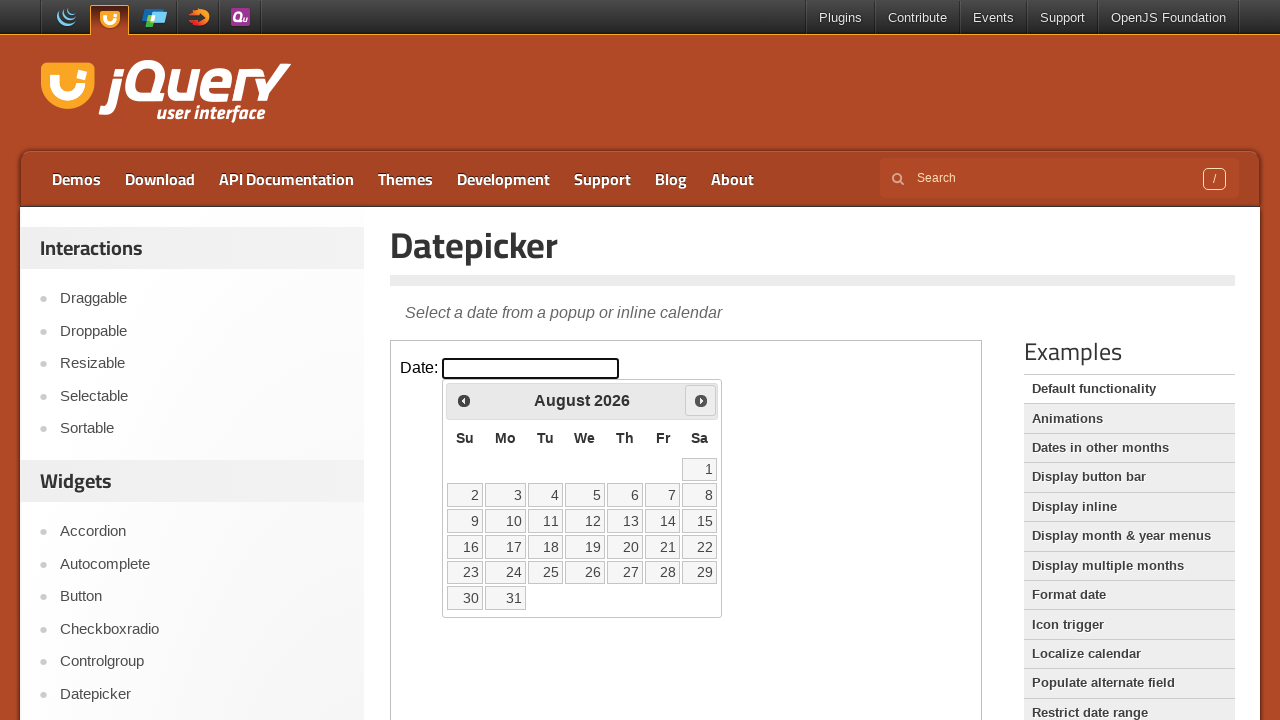

Retrieved current month from datepicker
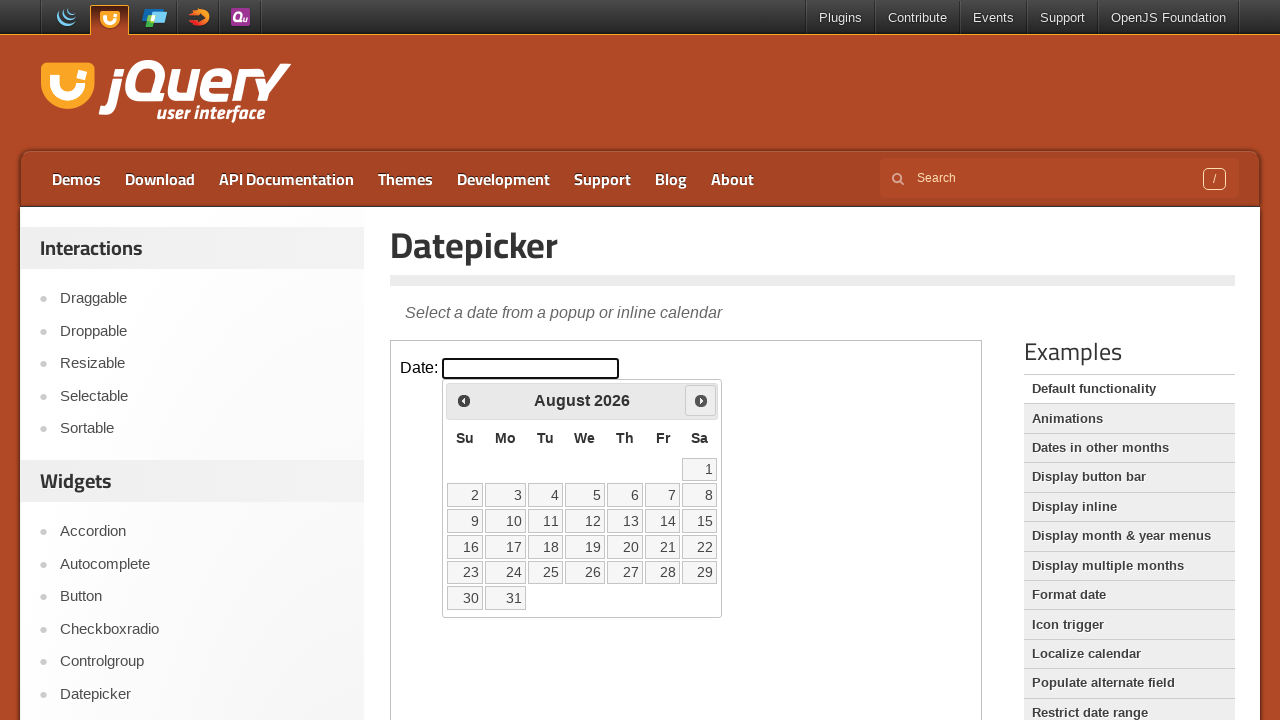

Retrieved current year from datepicker
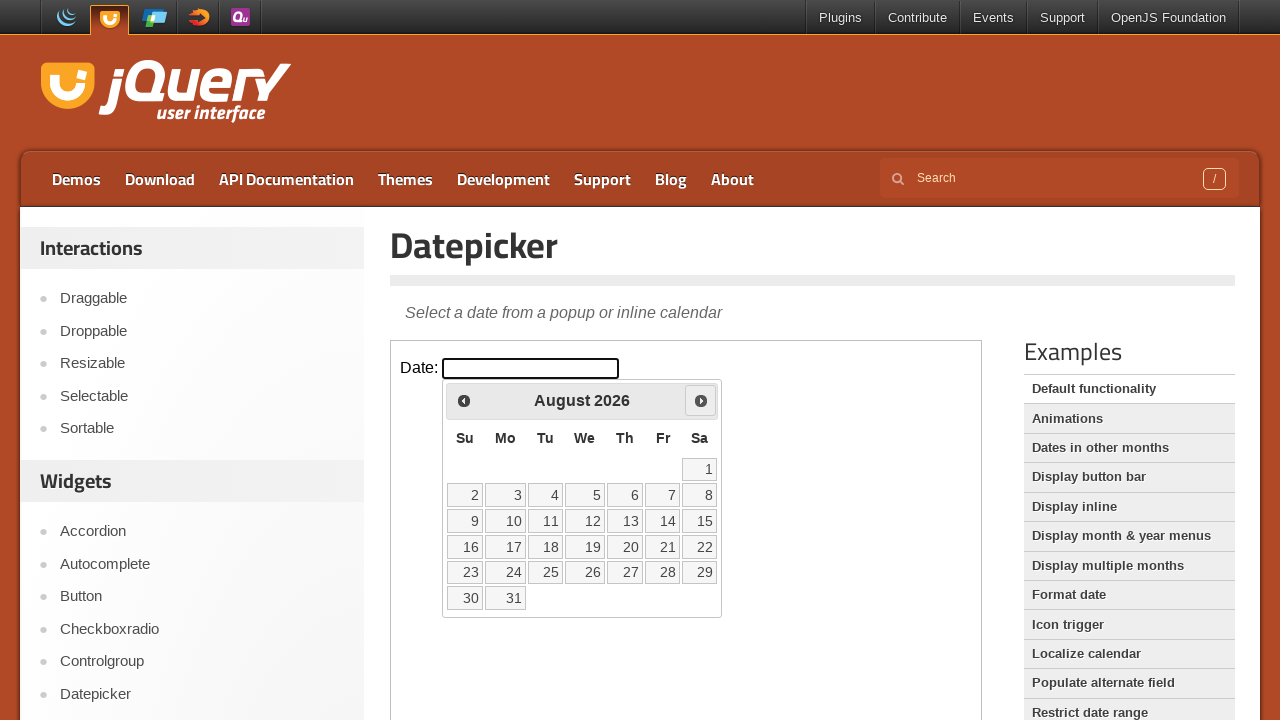

Clicked forward arrow to navigate from August 2026 at (701, 400) on iframe.demo-frame >> internal:control=enter-frame >> span.ui-icon-circle-triangl
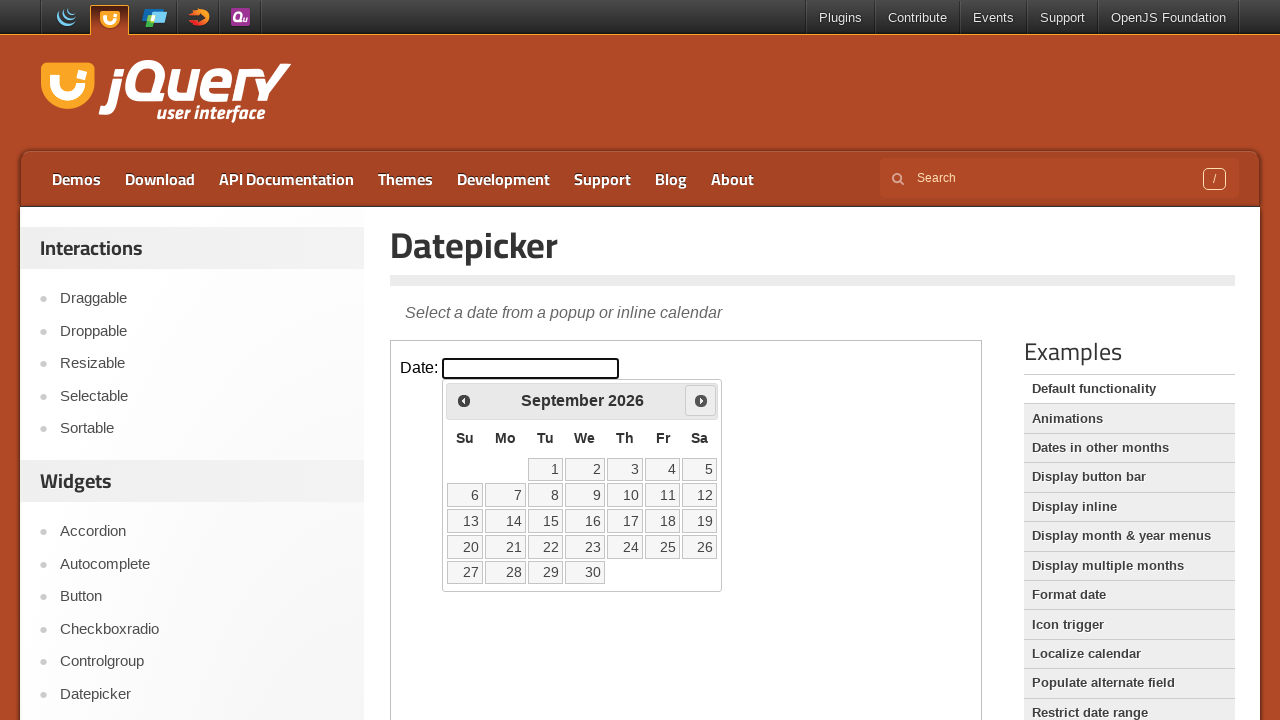

Waited for calendar to update after navigation
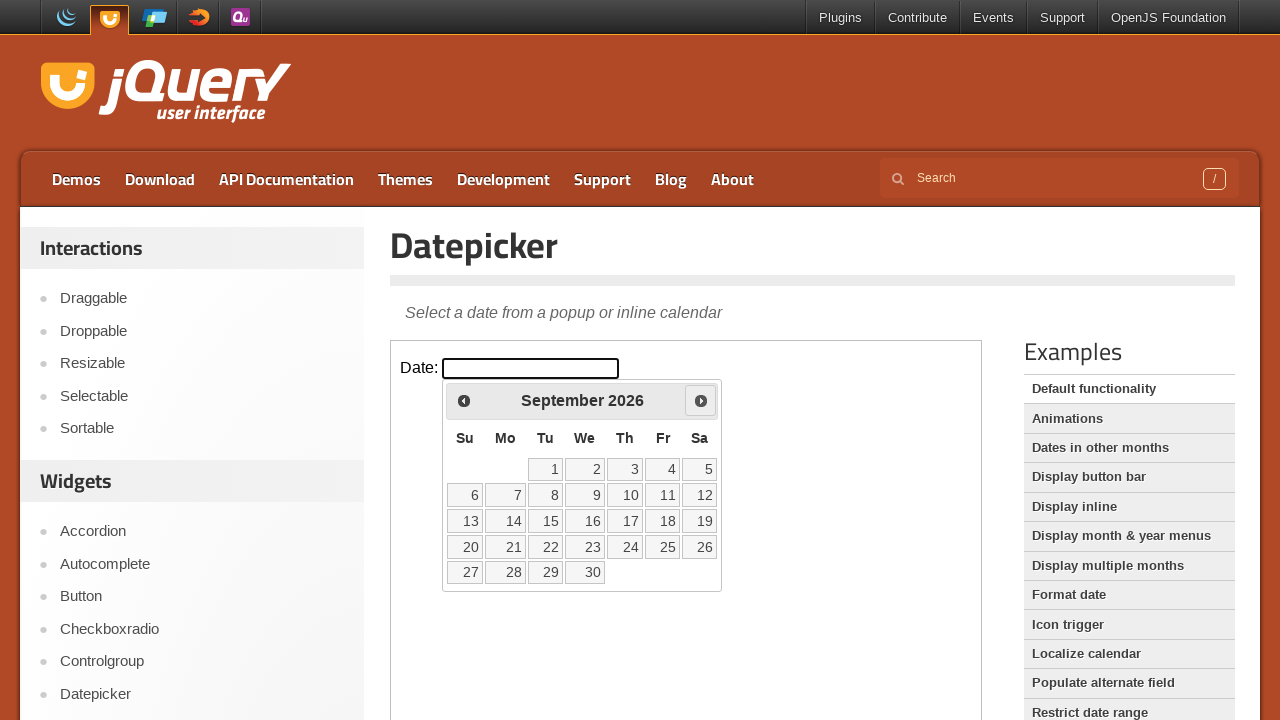

Retrieved current month from datepicker
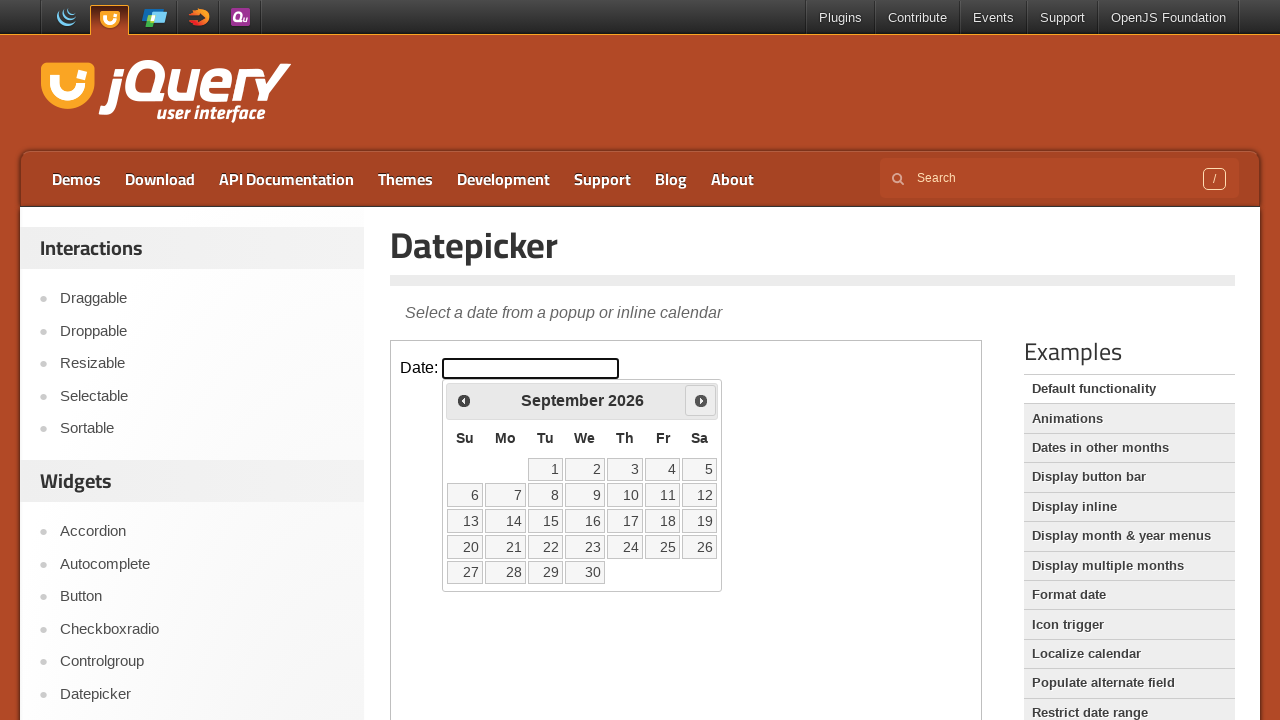

Retrieved current year from datepicker
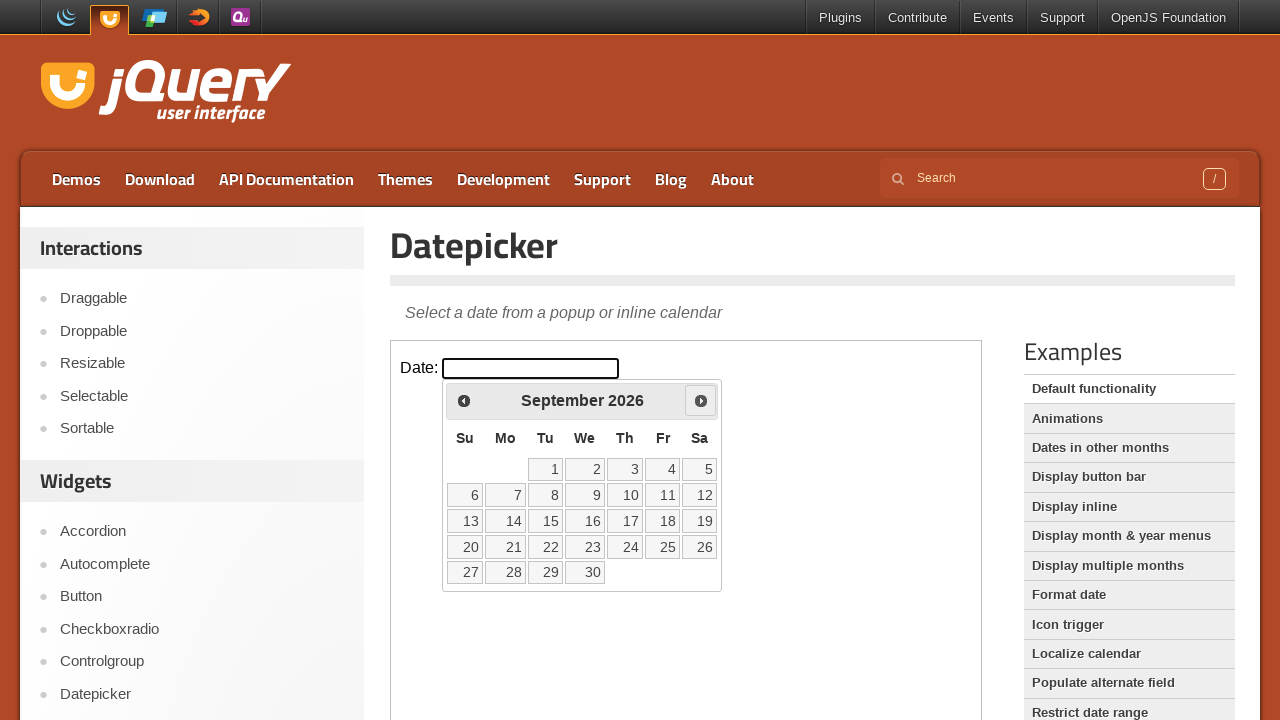

Clicked forward arrow to navigate from September 2026 at (701, 400) on iframe.demo-frame >> internal:control=enter-frame >> span.ui-icon-circle-triangl
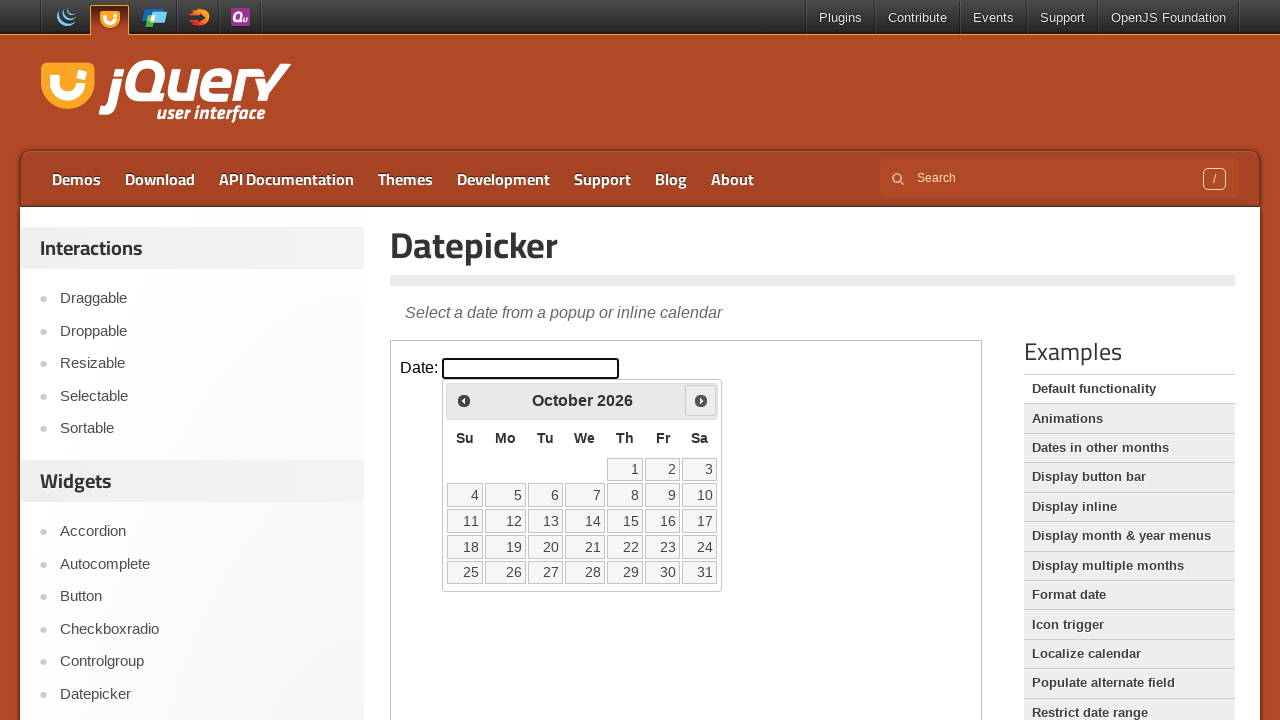

Waited for calendar to update after navigation
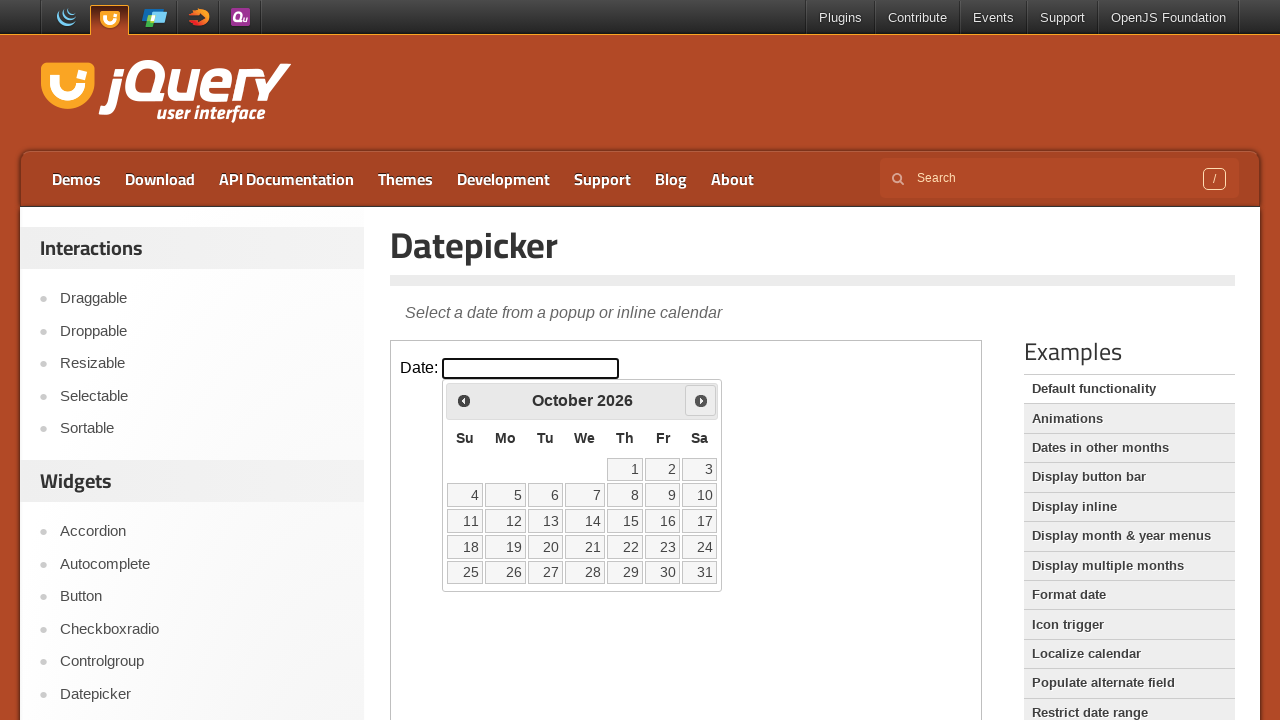

Retrieved current month from datepicker
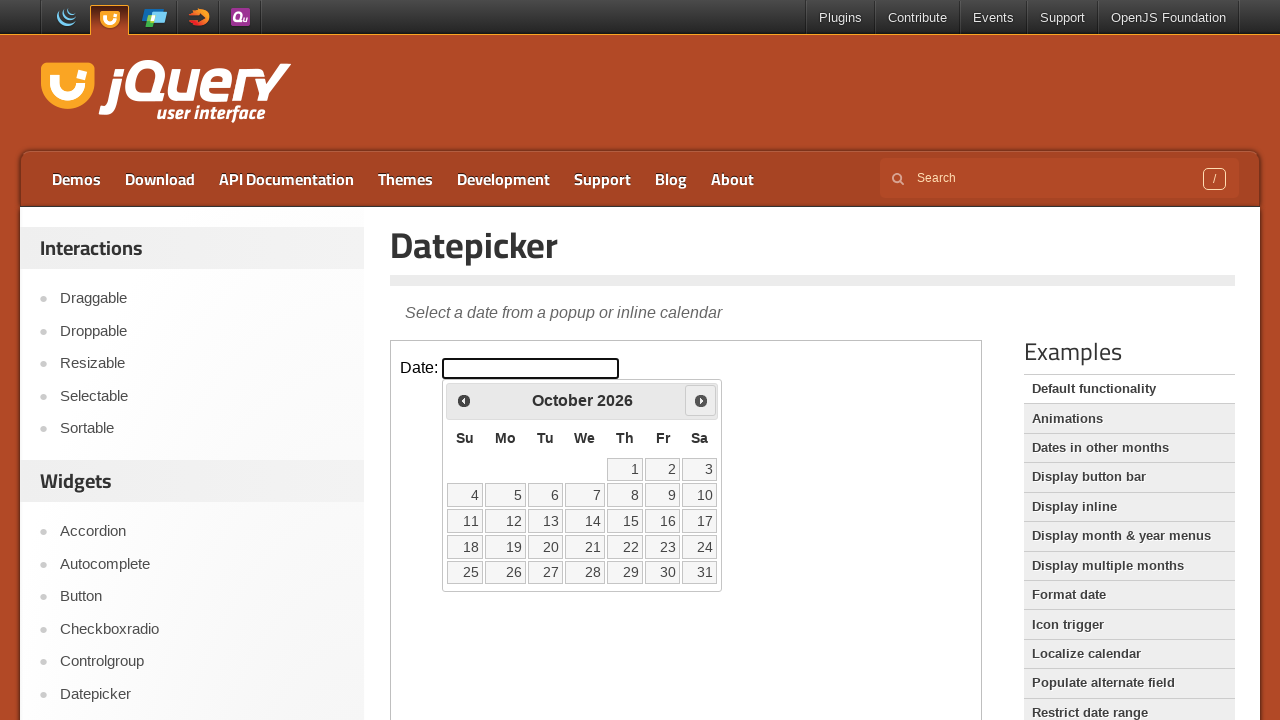

Retrieved current year from datepicker
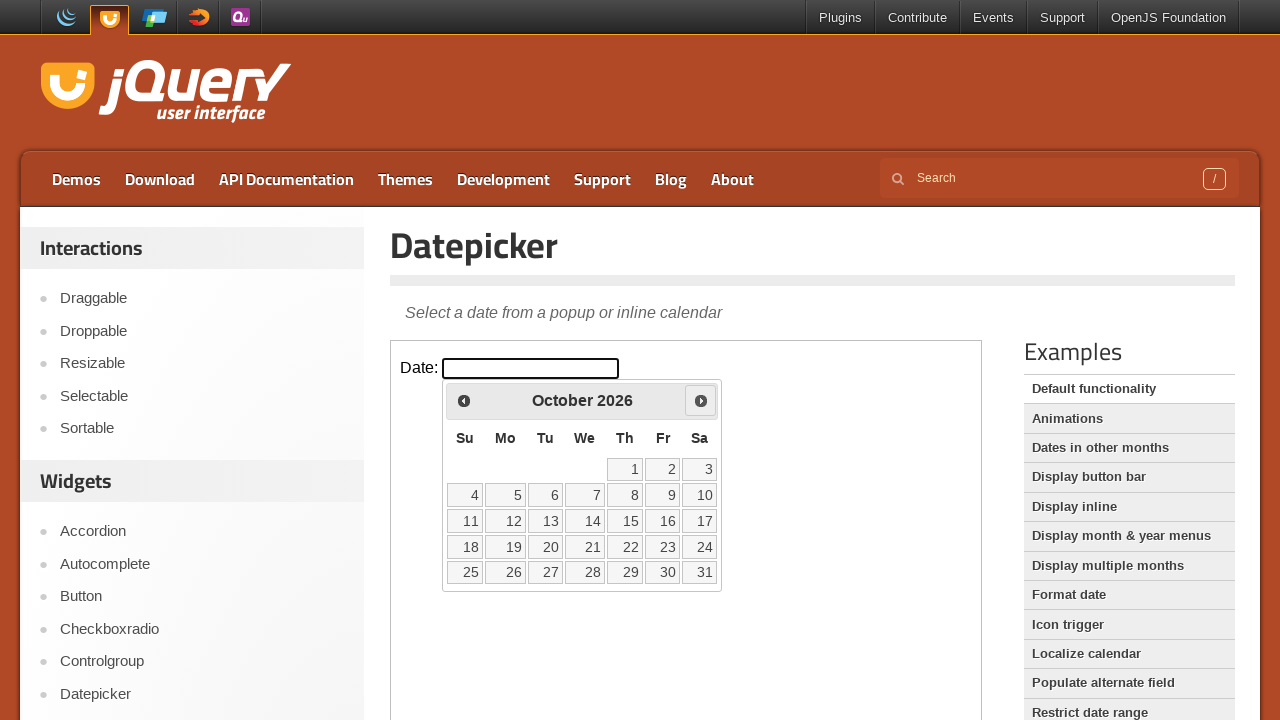

Clicked forward arrow to navigate from October 2026 at (701, 400) on iframe.demo-frame >> internal:control=enter-frame >> span.ui-icon-circle-triangl
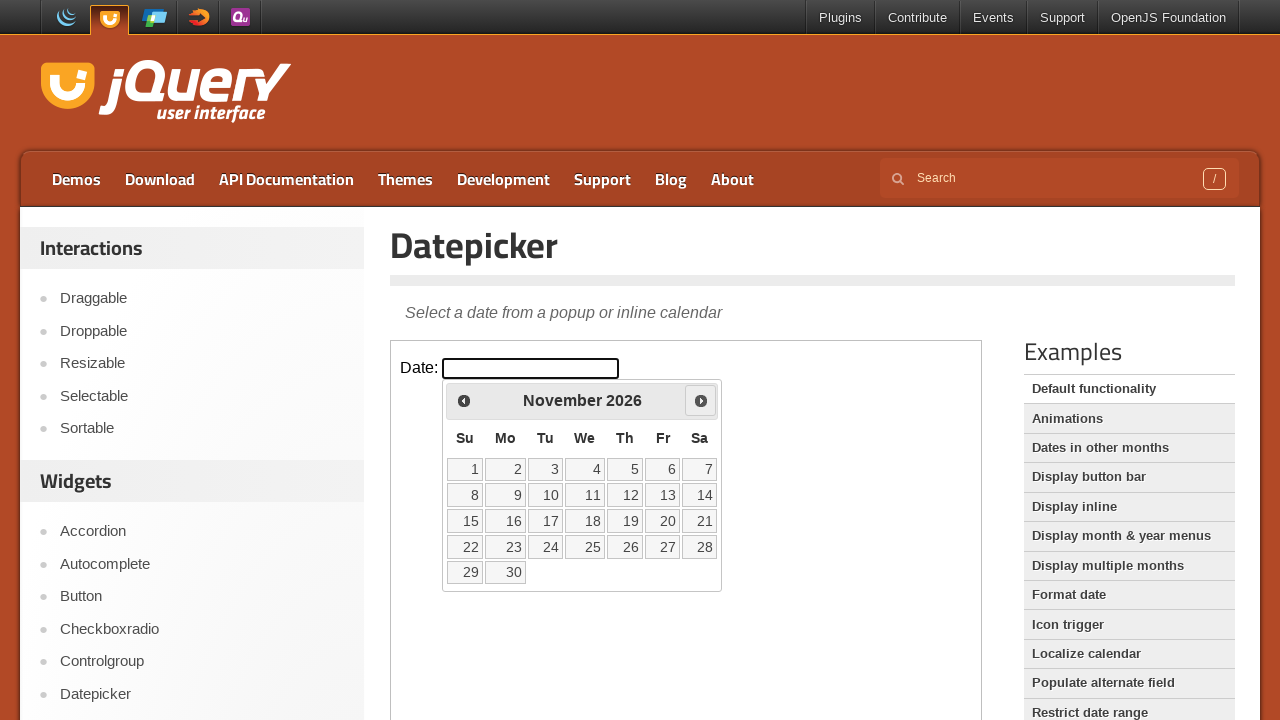

Waited for calendar to update after navigation
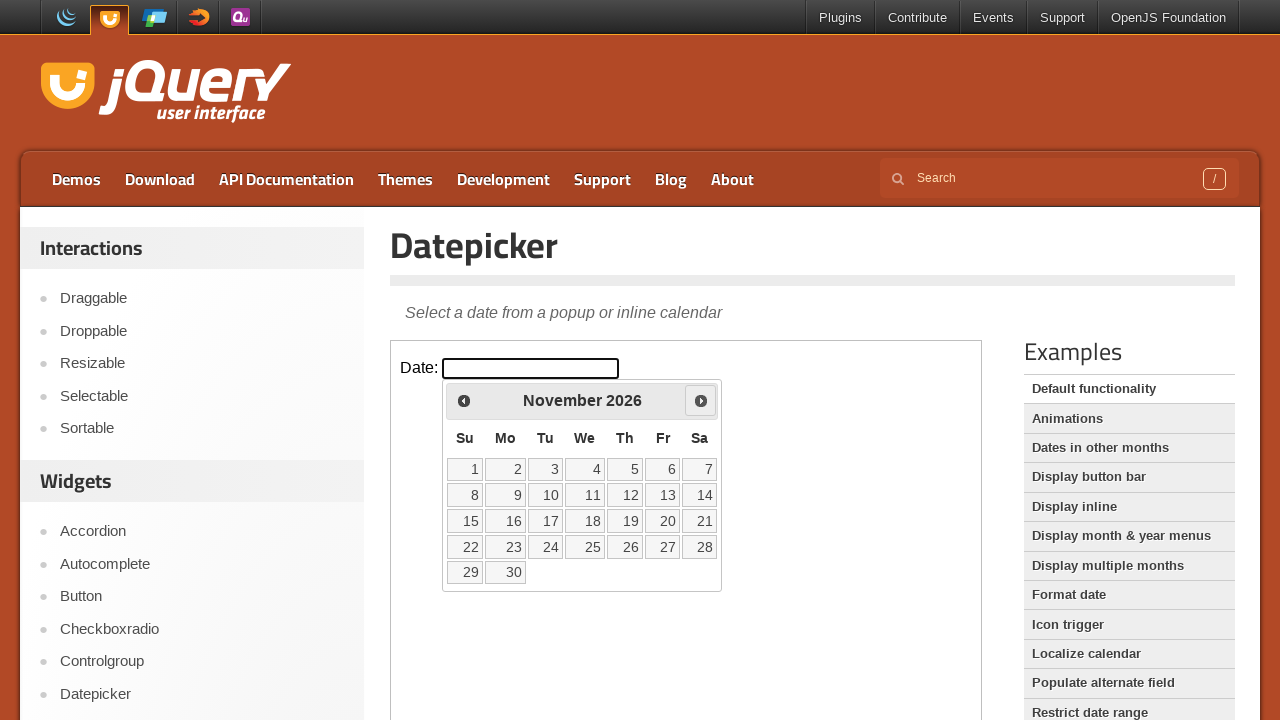

Retrieved current month from datepicker
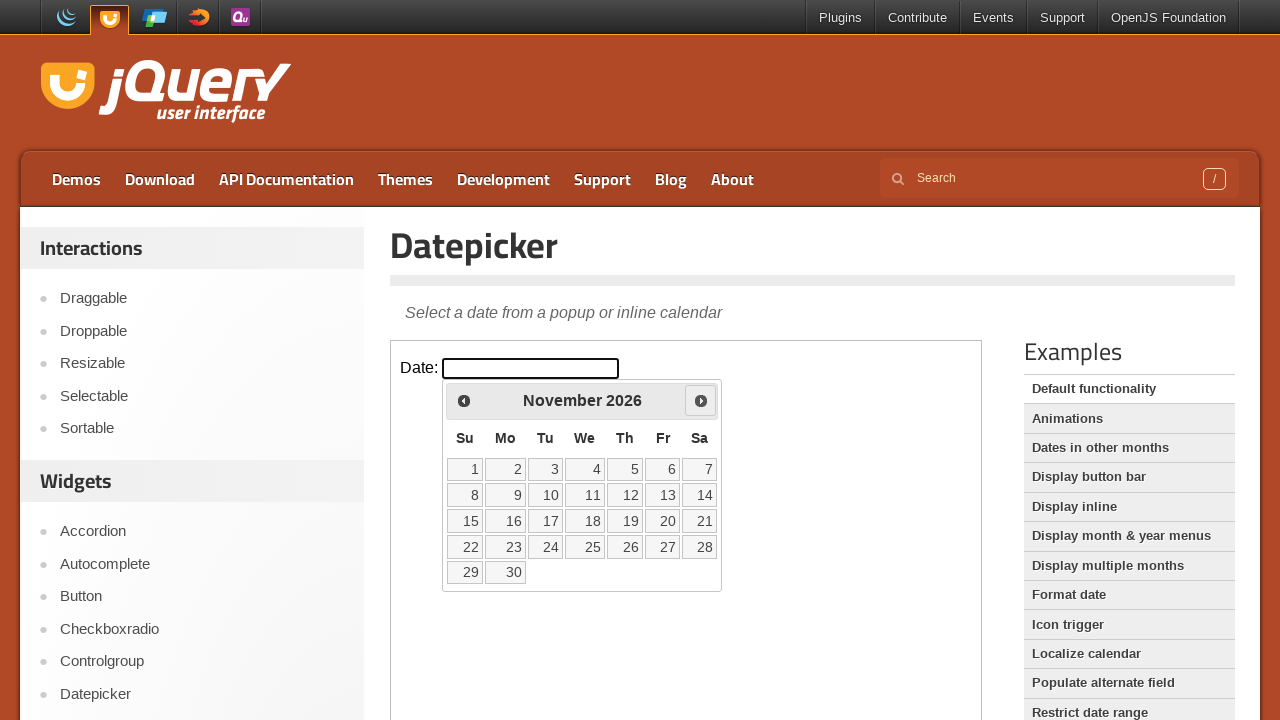

Retrieved current year from datepicker
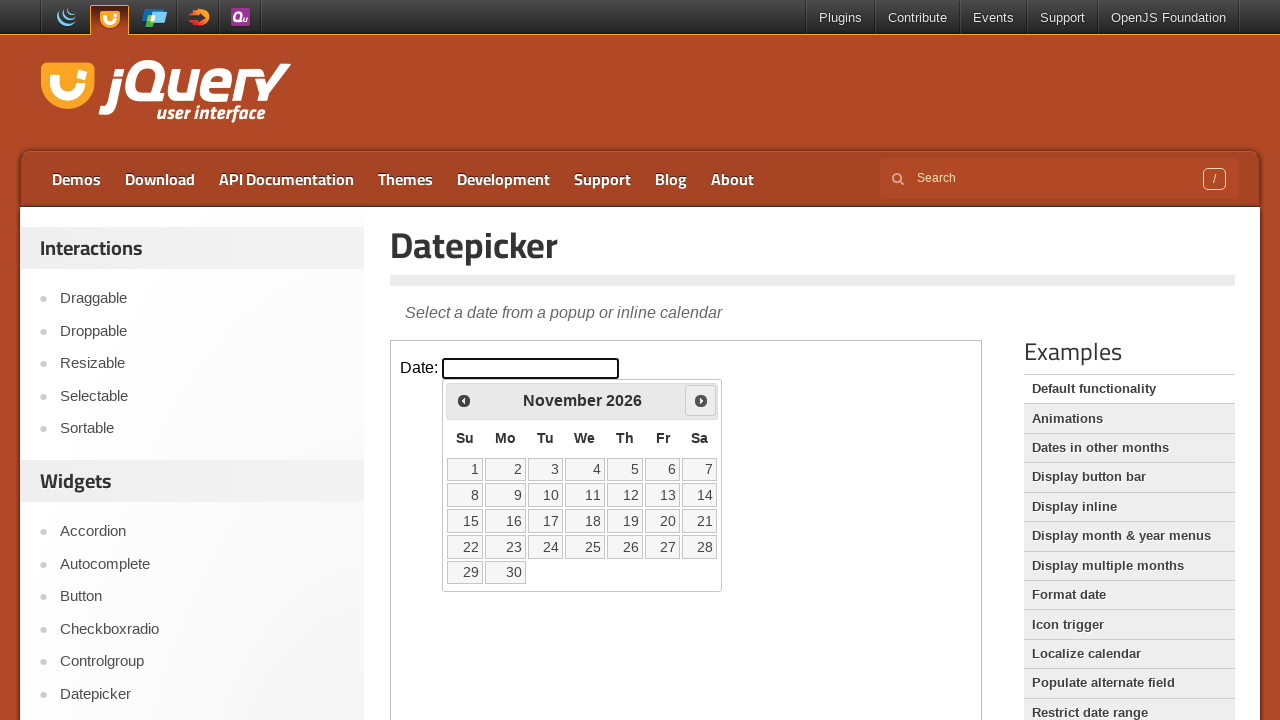

Clicked forward arrow to navigate from November 2026 at (701, 400) on iframe.demo-frame >> internal:control=enter-frame >> span.ui-icon-circle-triangl
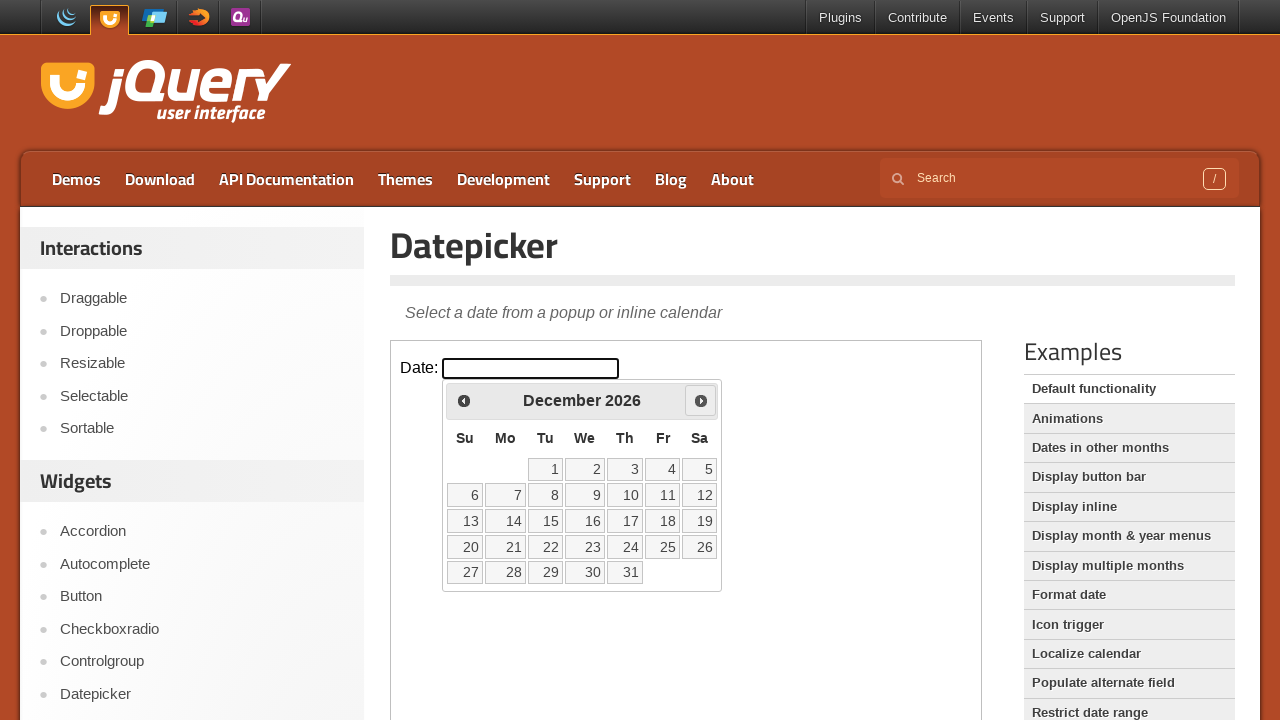

Waited for calendar to update after navigation
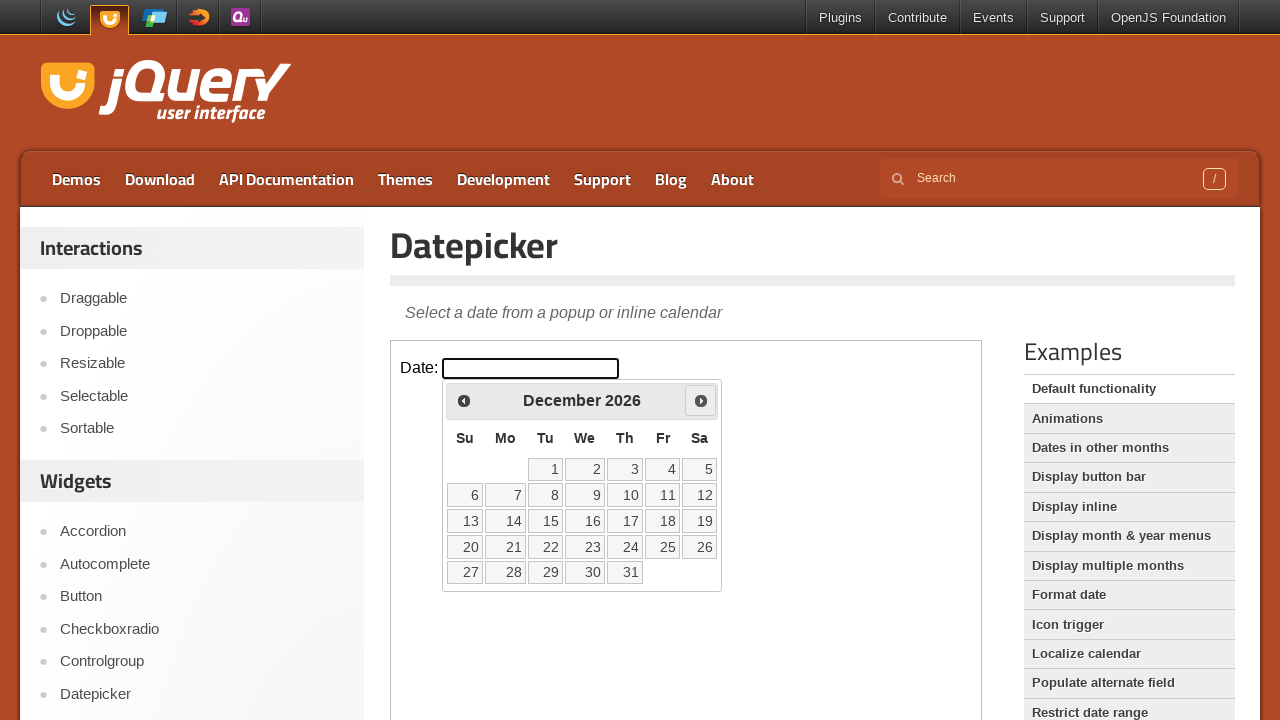

Retrieved current month from datepicker
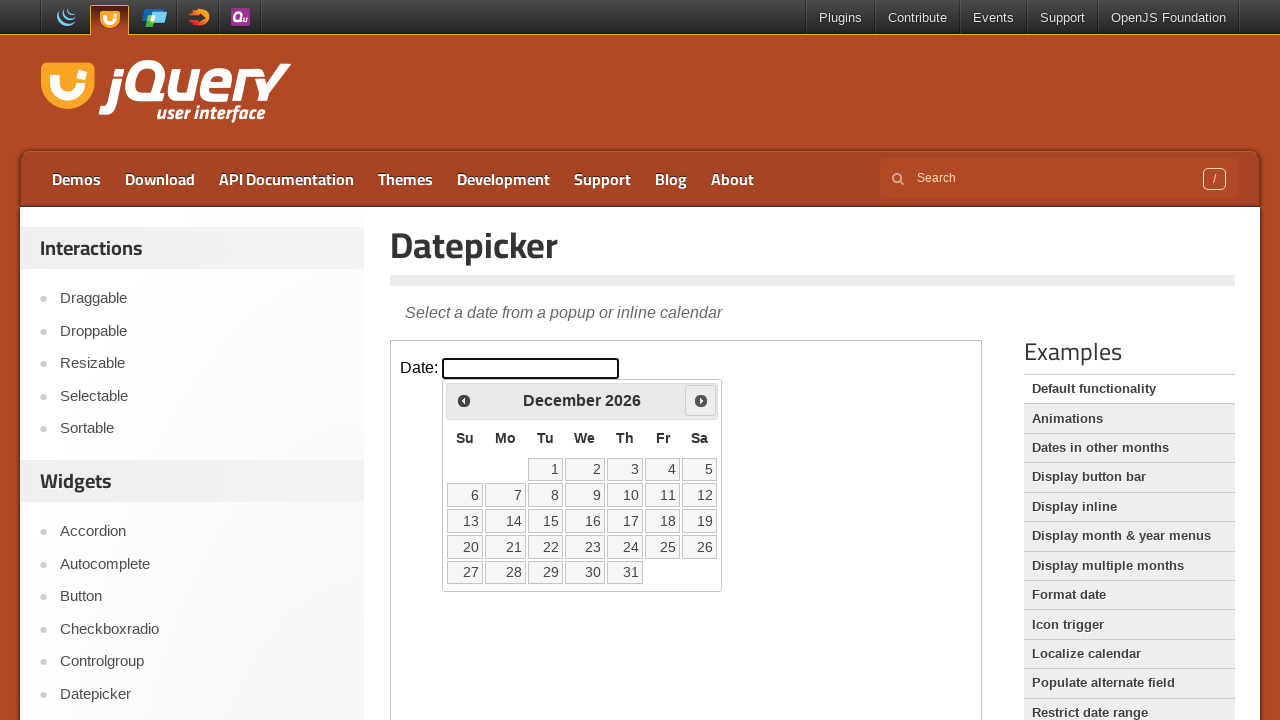

Retrieved current year from datepicker
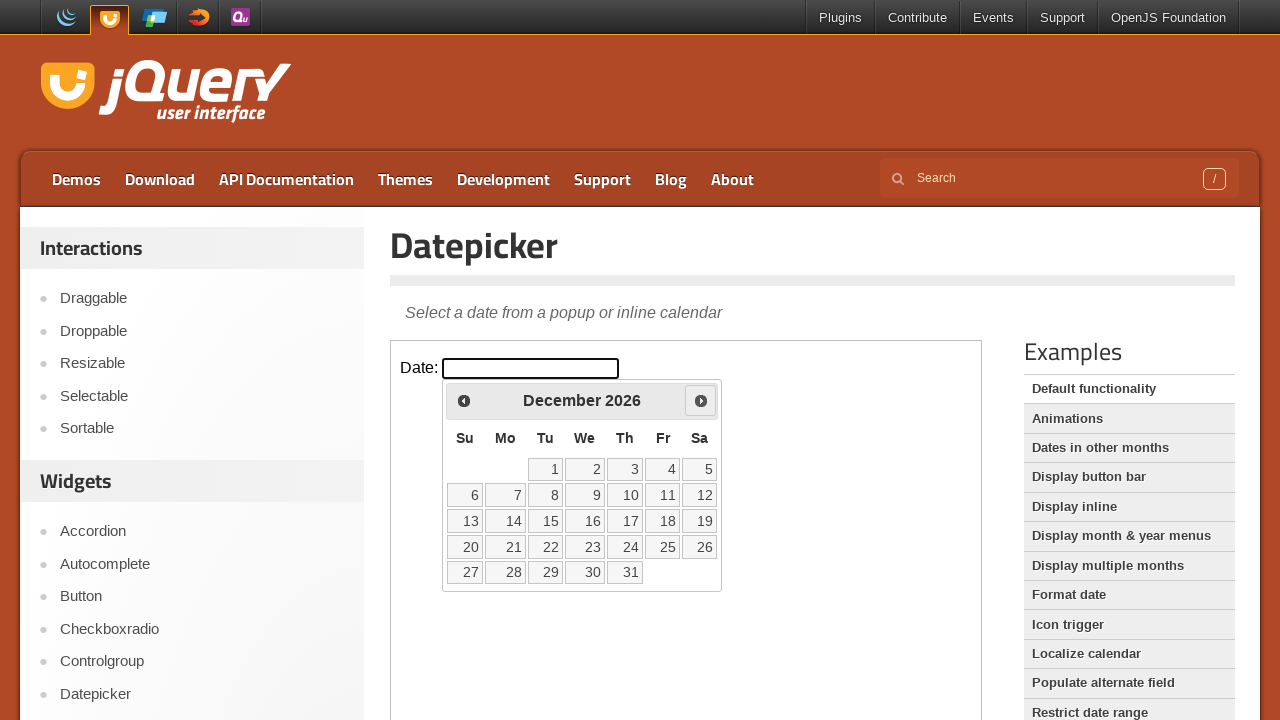

Clicked forward arrow to navigate from December 2026 at (701, 400) on iframe.demo-frame >> internal:control=enter-frame >> span.ui-icon-circle-triangl
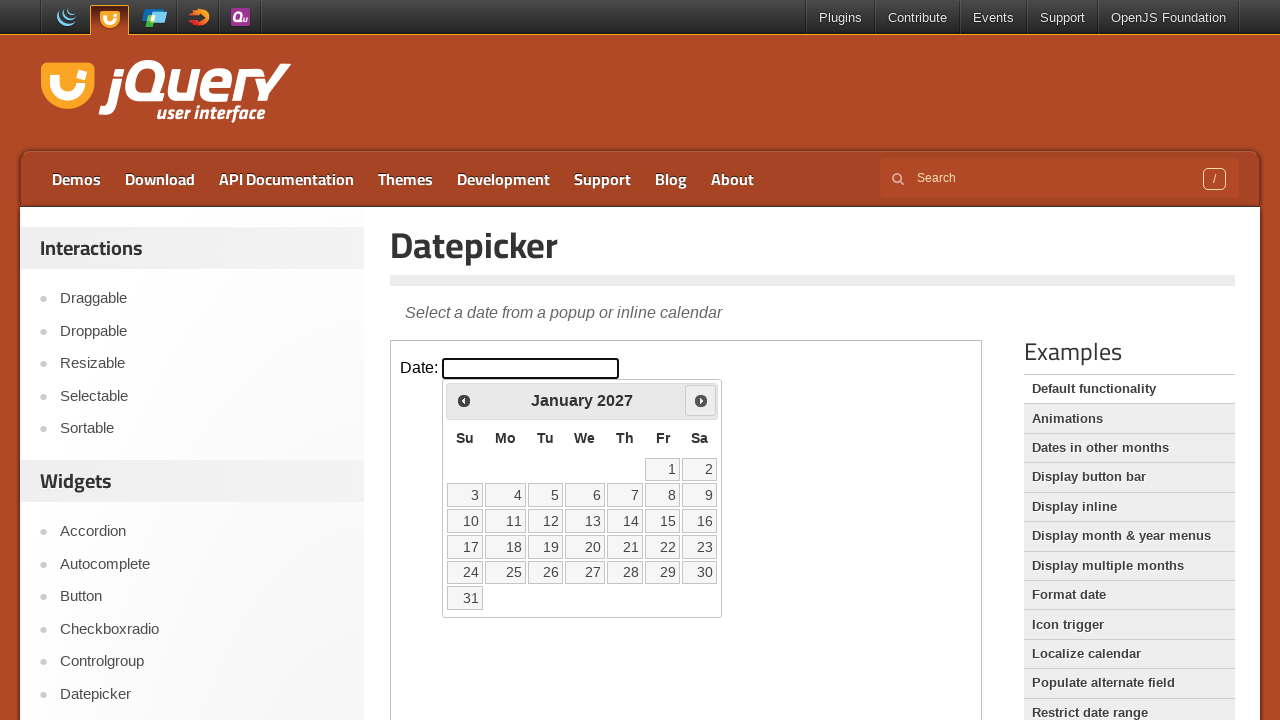

Waited for calendar to update after navigation
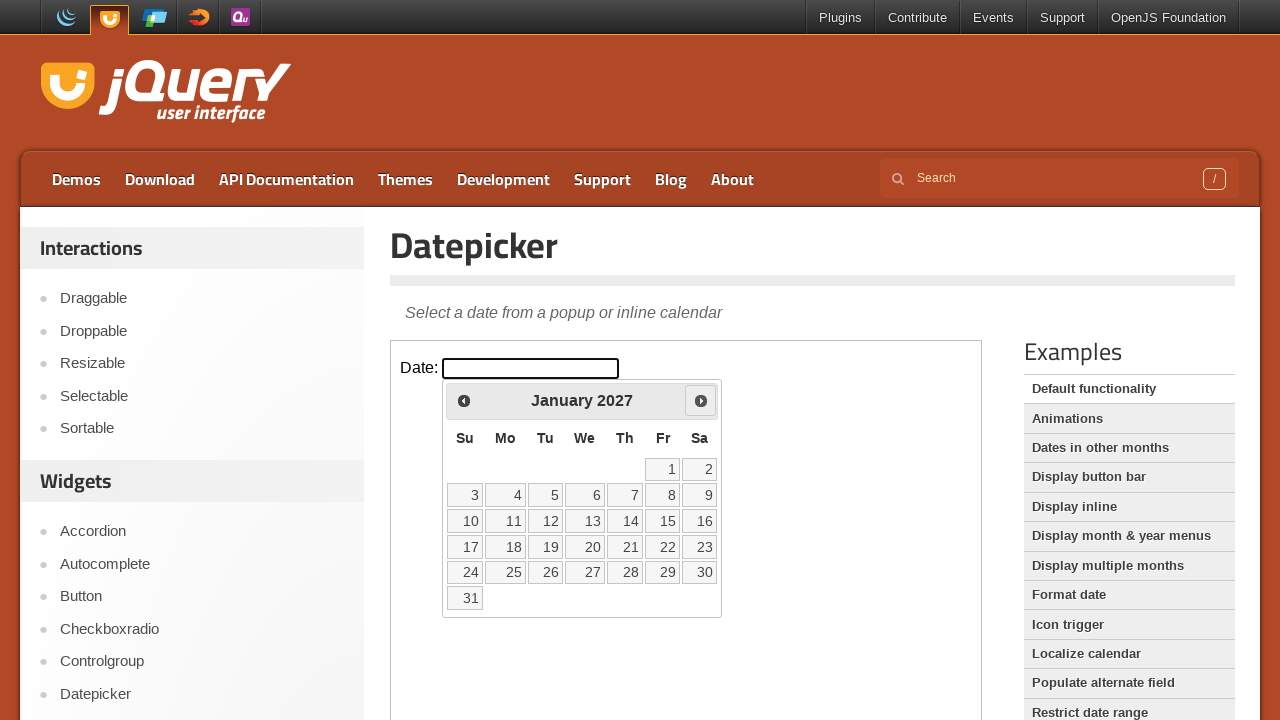

Retrieved current month from datepicker
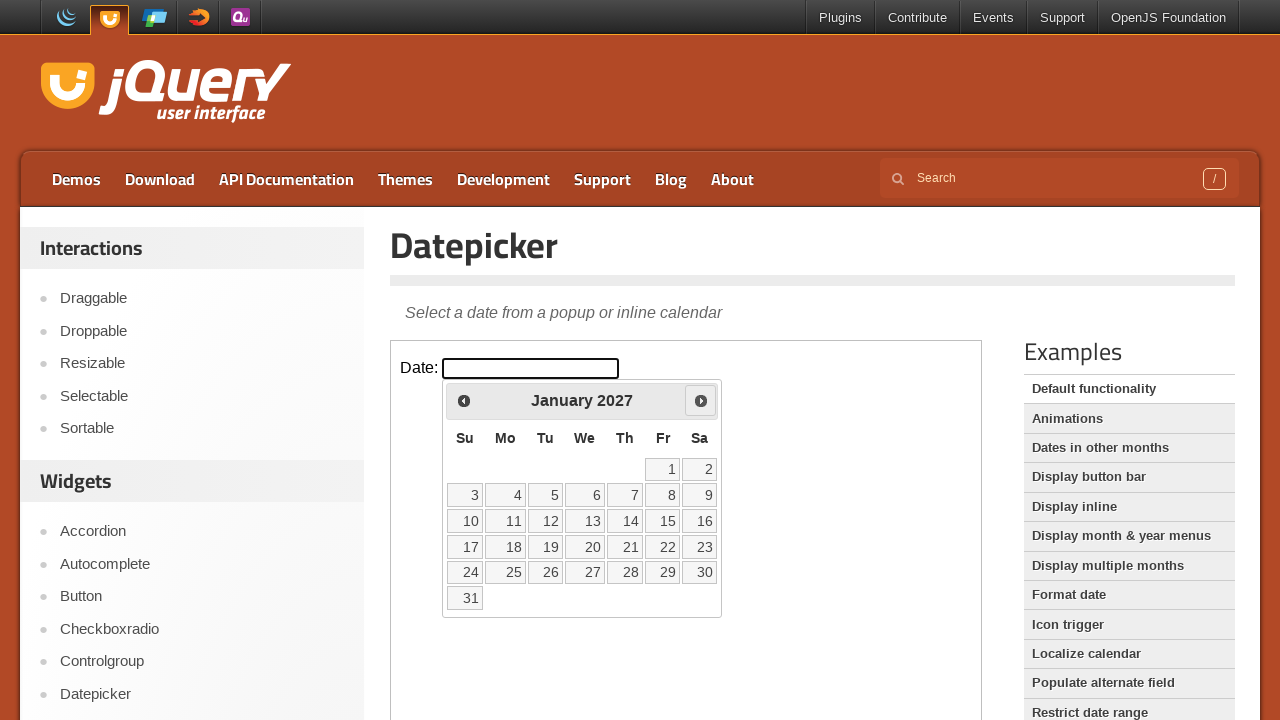

Retrieved current year from datepicker
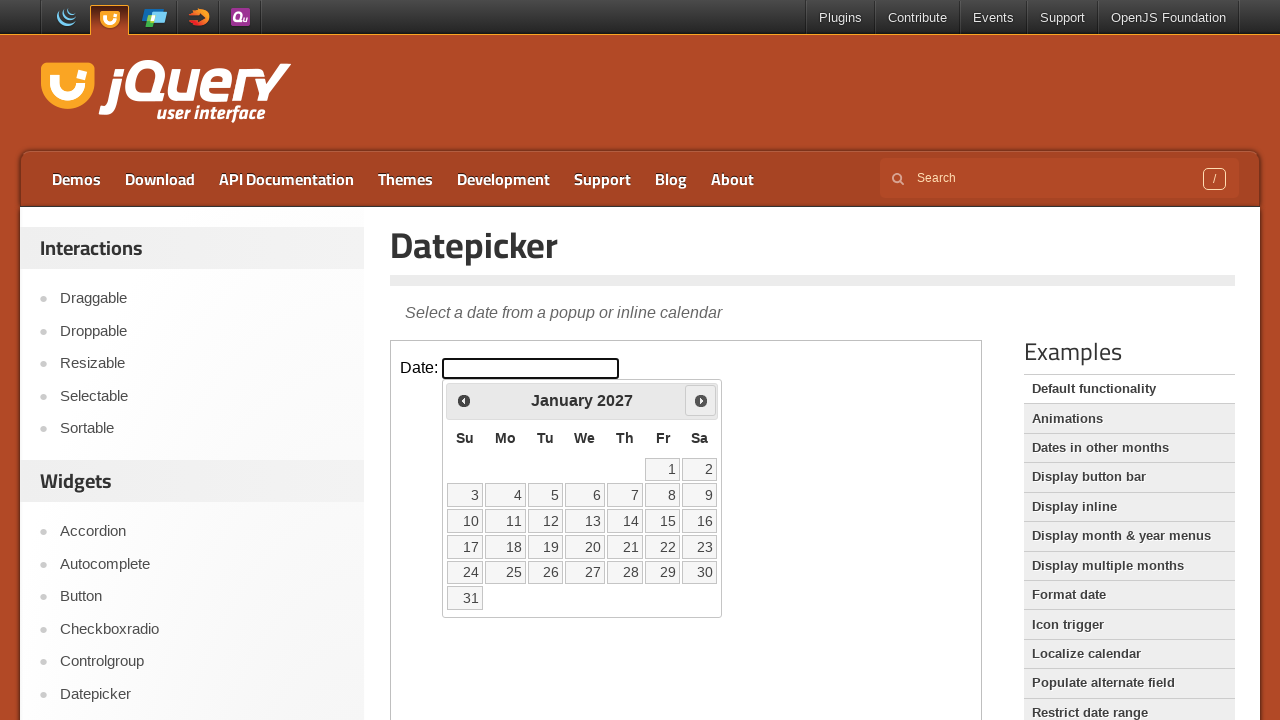

Clicked forward arrow to navigate from January 2027 at (701, 400) on iframe.demo-frame >> internal:control=enter-frame >> span.ui-icon-circle-triangl
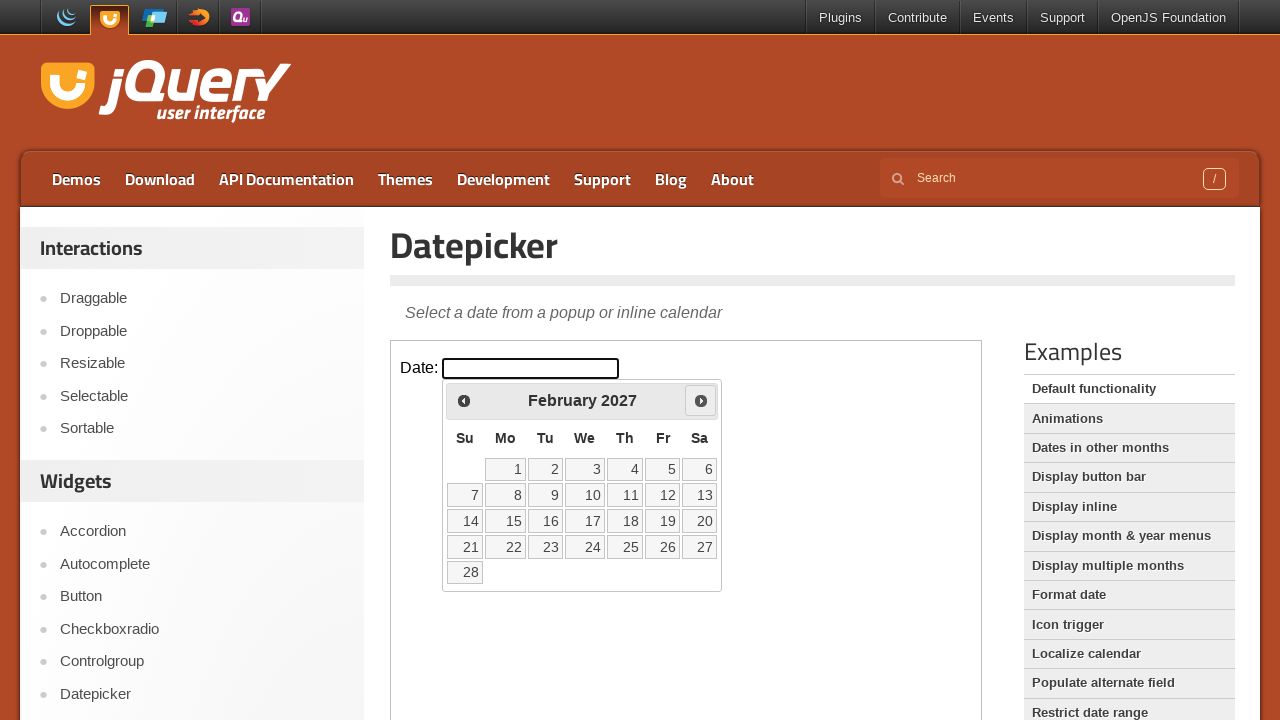

Waited for calendar to update after navigation
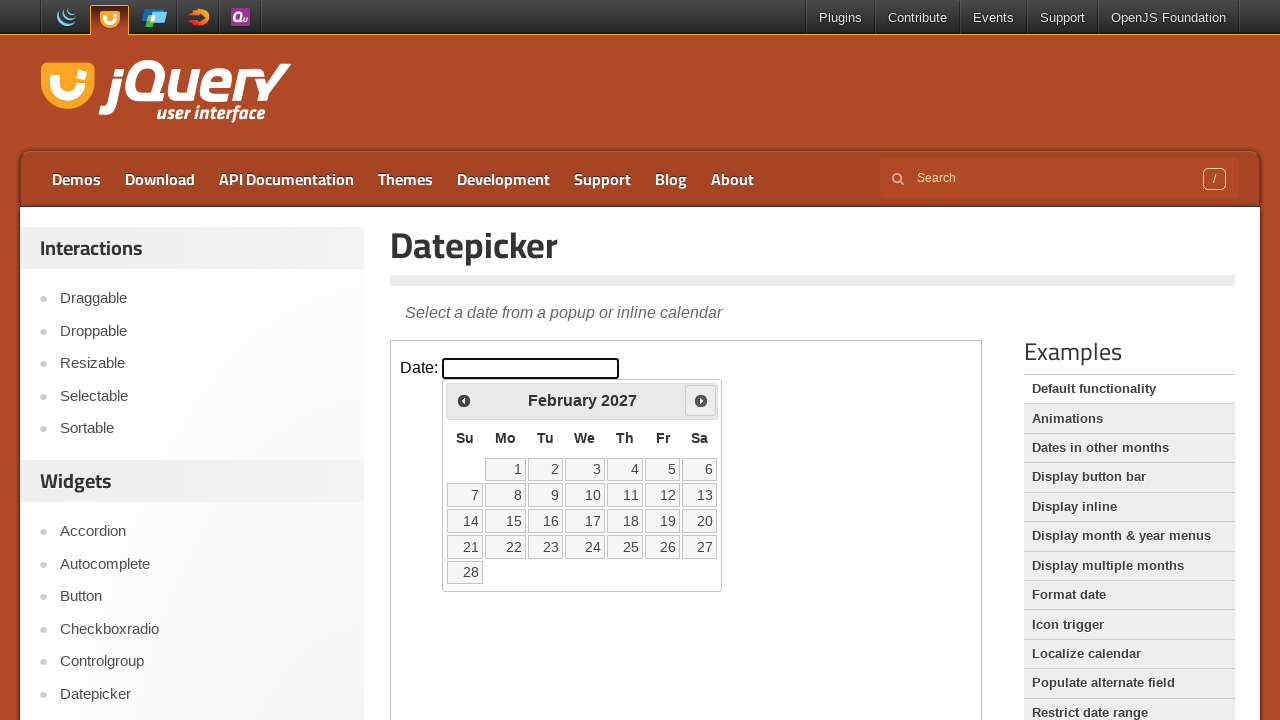

Retrieved current month from datepicker
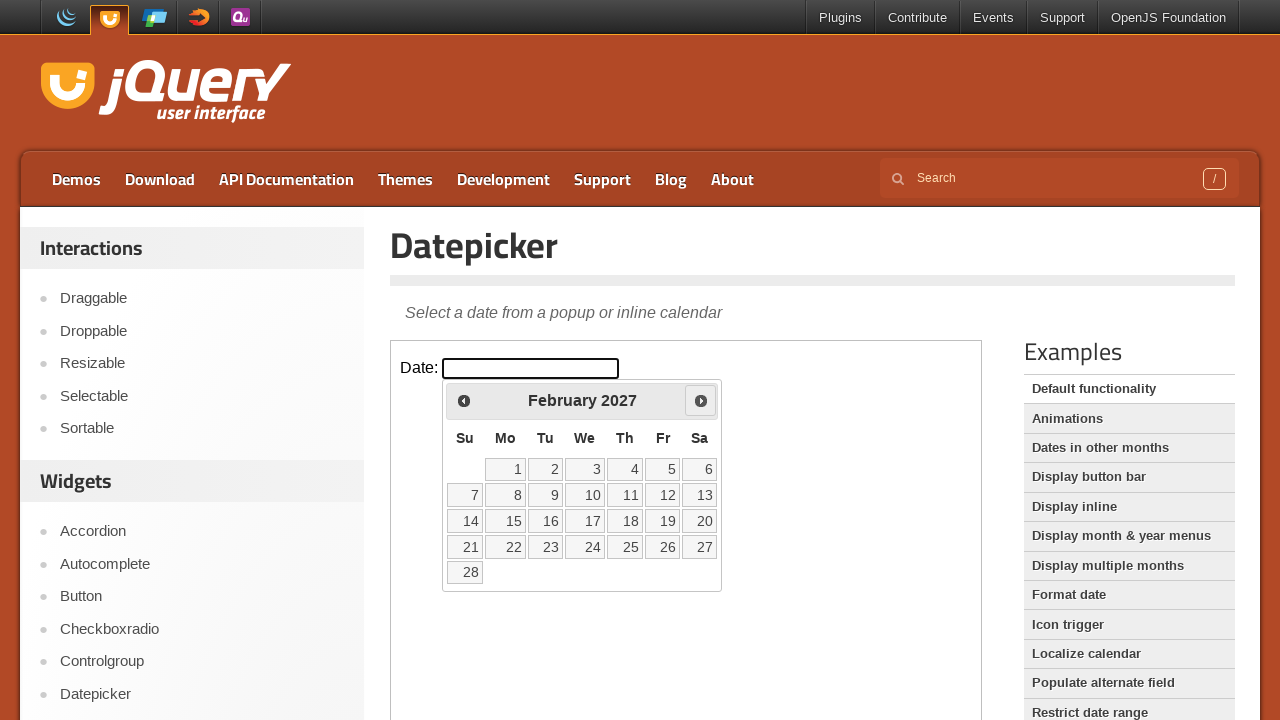

Retrieved current year from datepicker
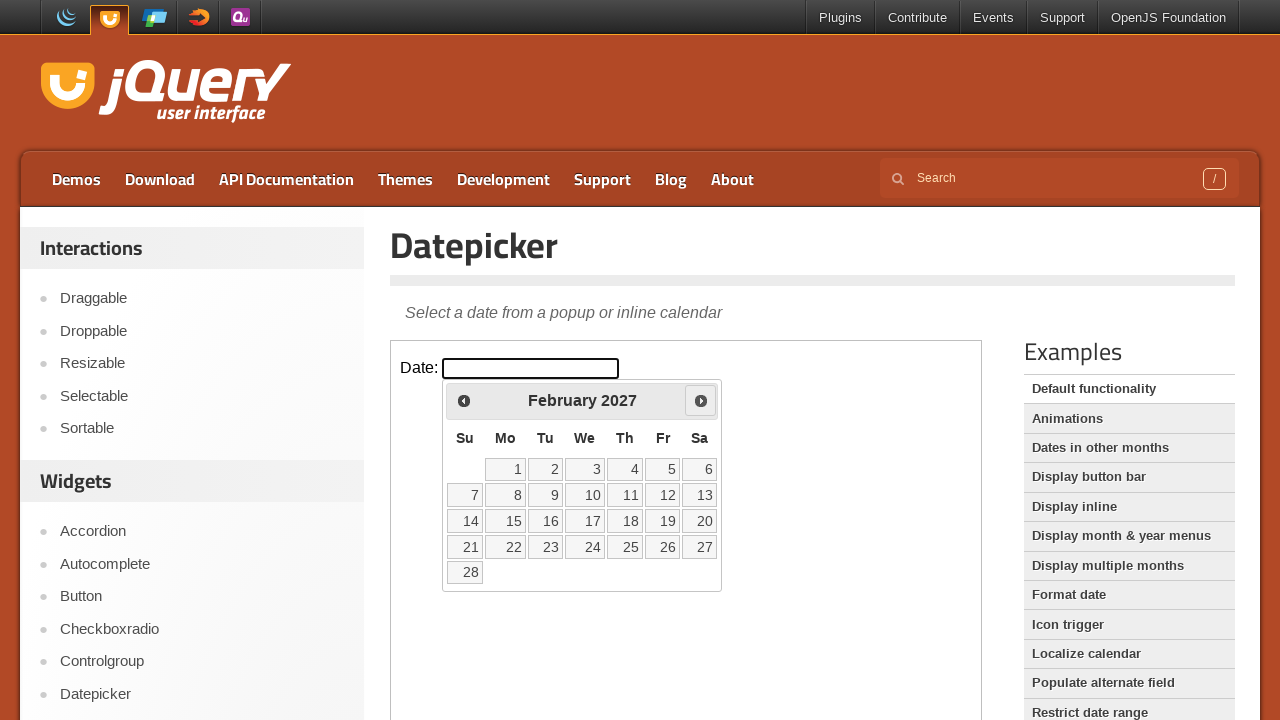

Clicked forward arrow to navigate from February 2027 at (701, 400) on iframe.demo-frame >> internal:control=enter-frame >> span.ui-icon-circle-triangl
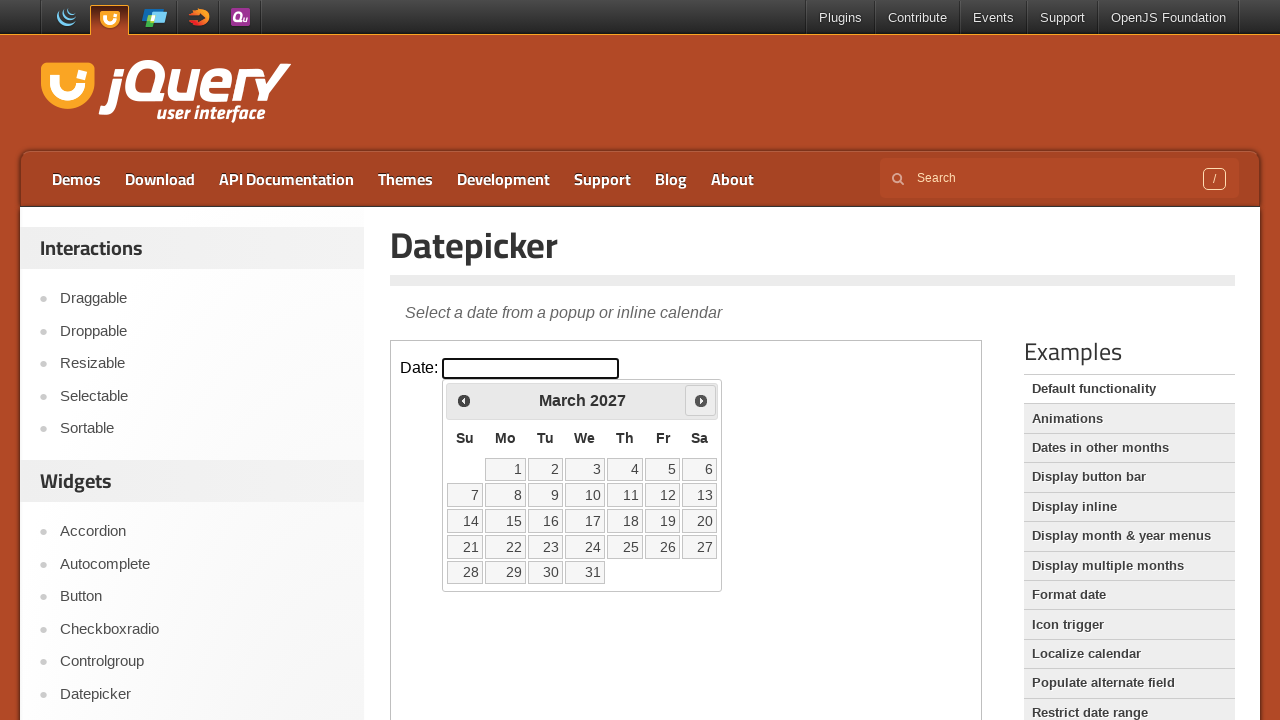

Waited for calendar to update after navigation
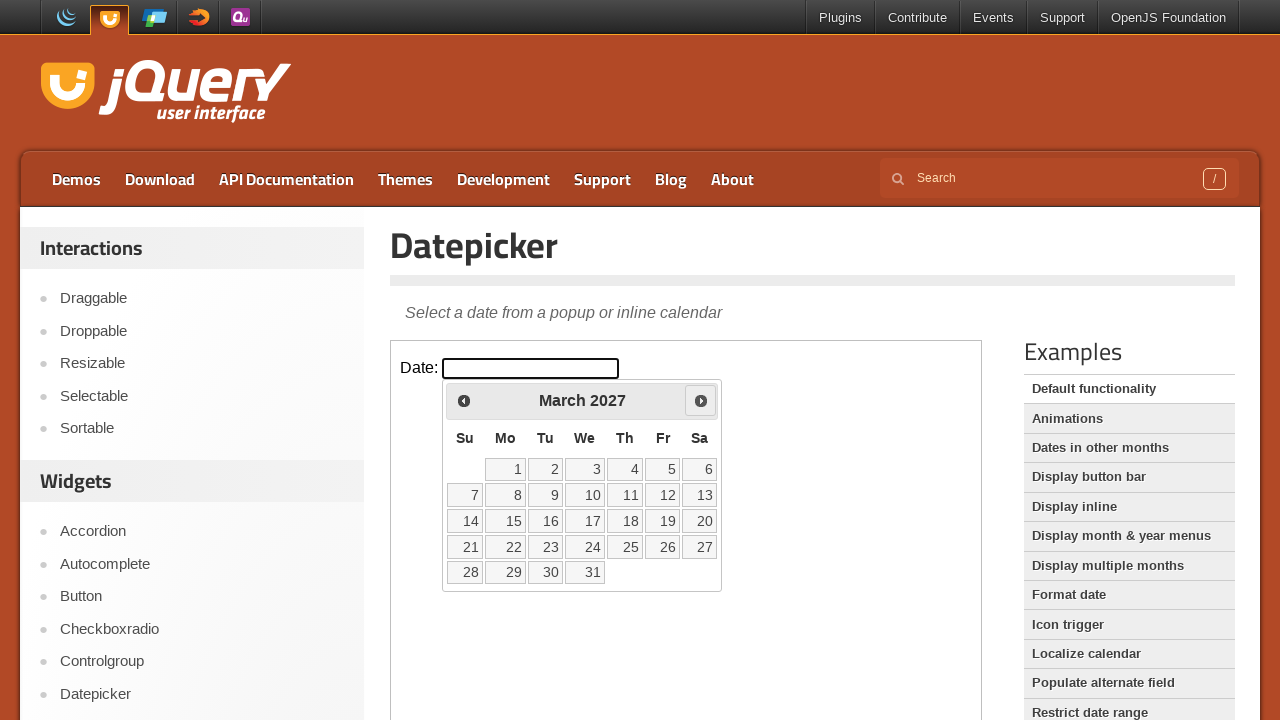

Retrieved current month from datepicker
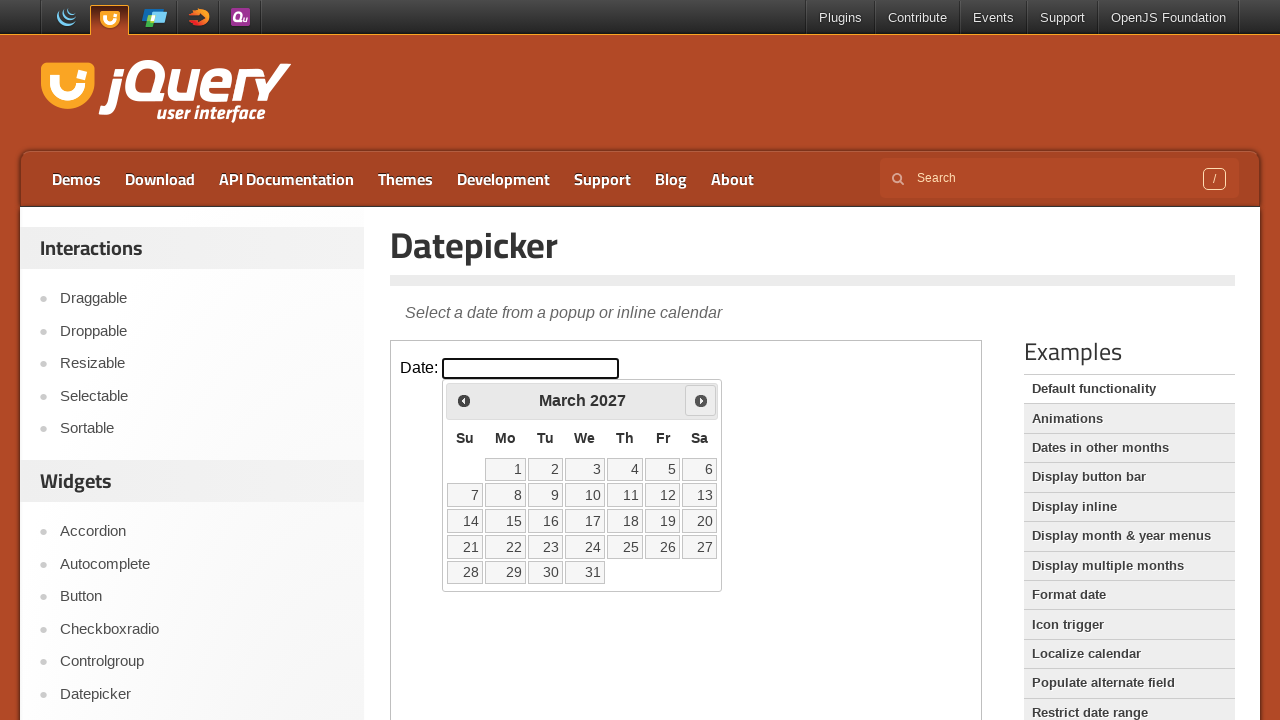

Retrieved current year from datepicker
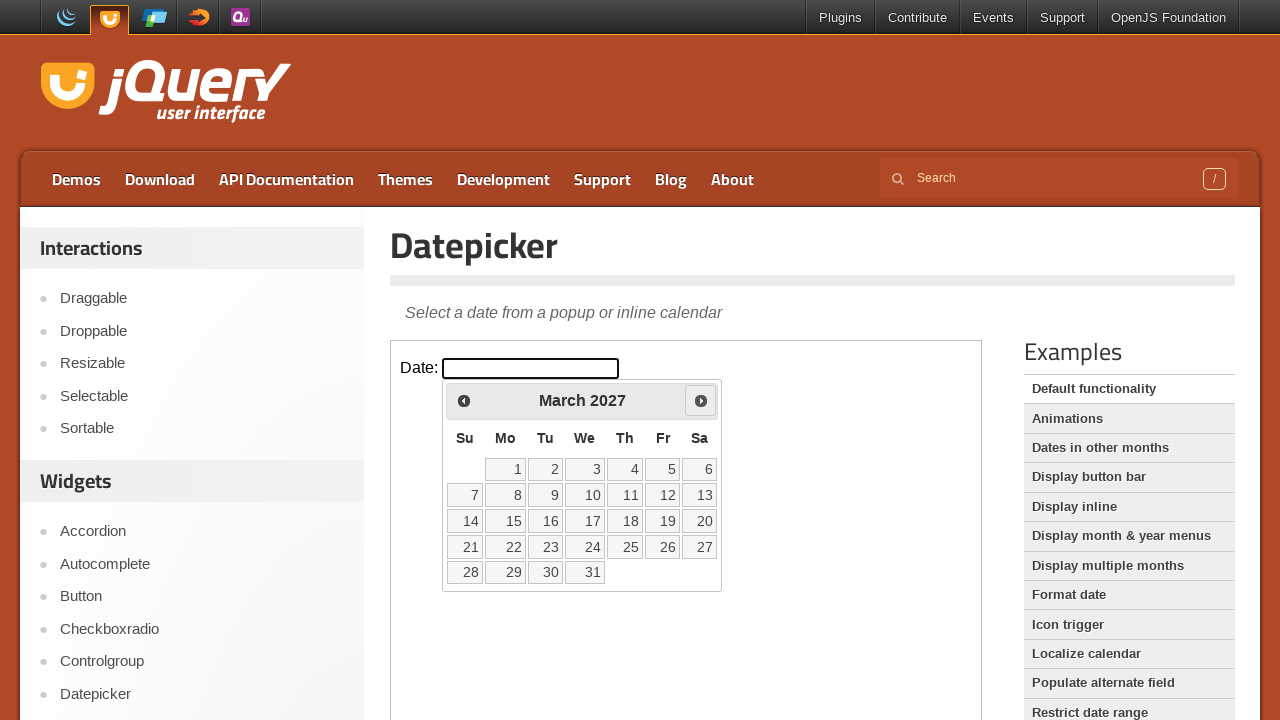

Clicked forward arrow to navigate from March 2027 at (701, 400) on iframe.demo-frame >> internal:control=enter-frame >> span.ui-icon-circle-triangl
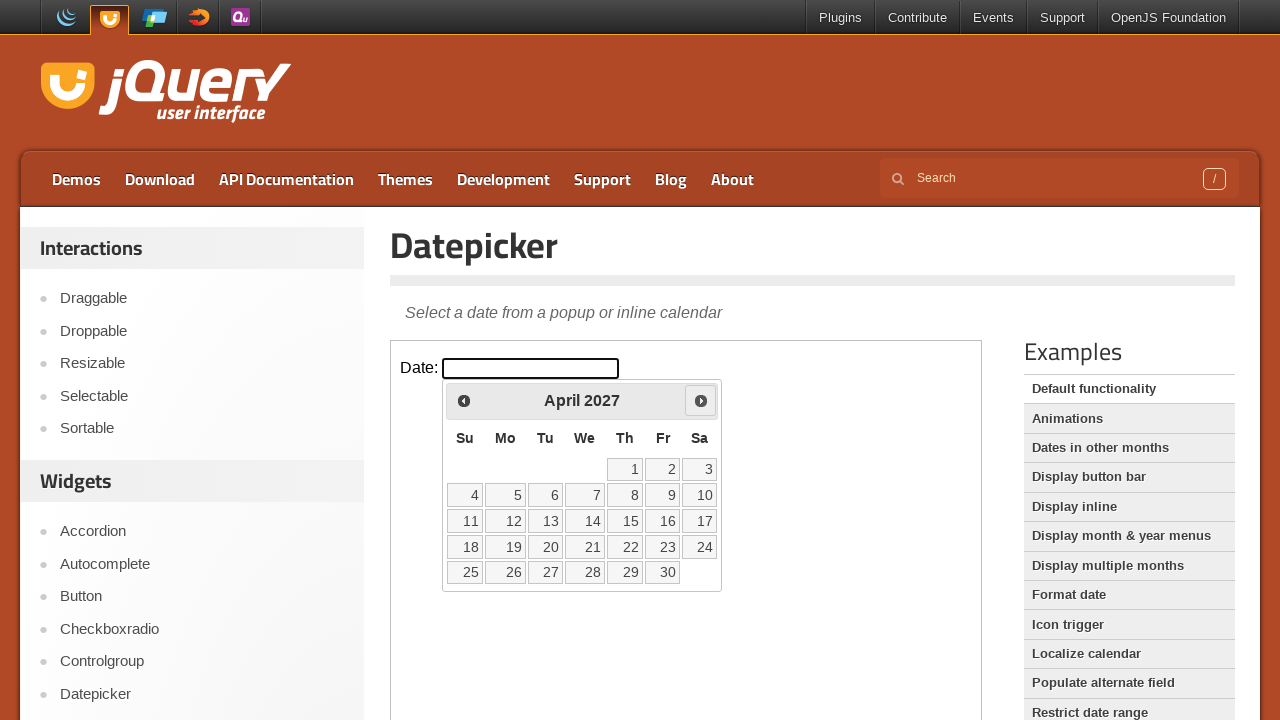

Waited for calendar to update after navigation
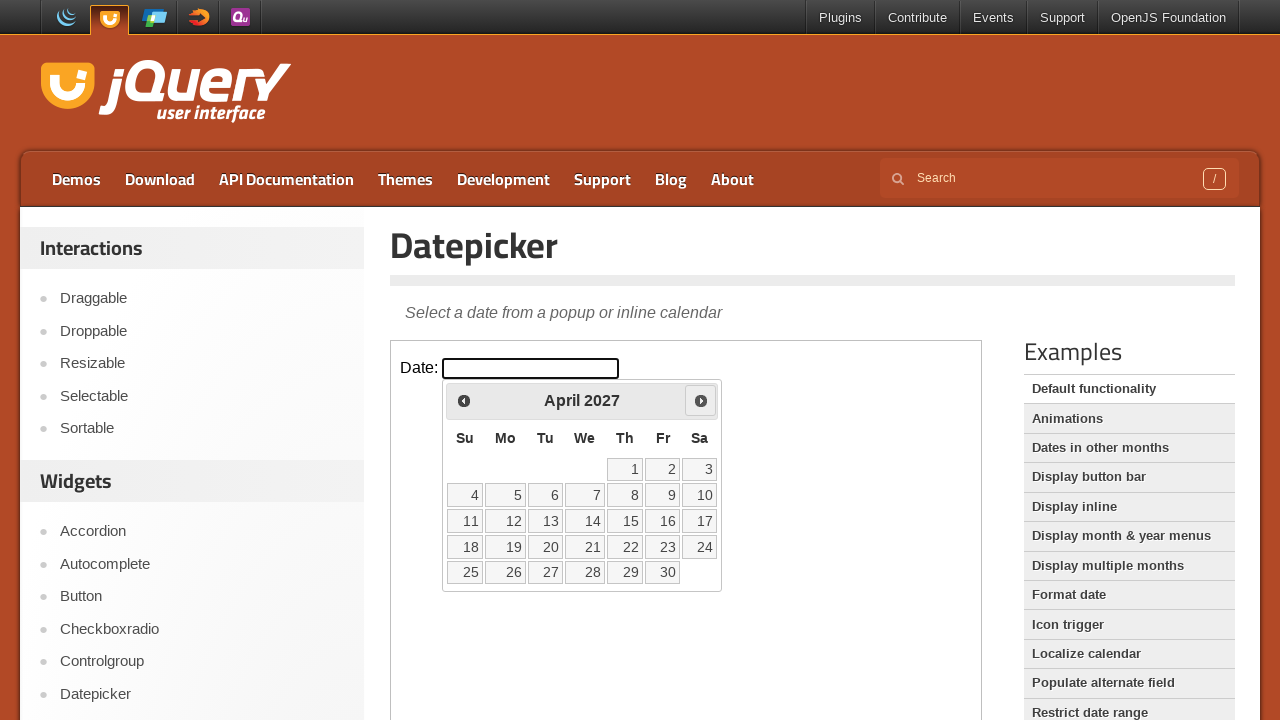

Retrieved current month from datepicker
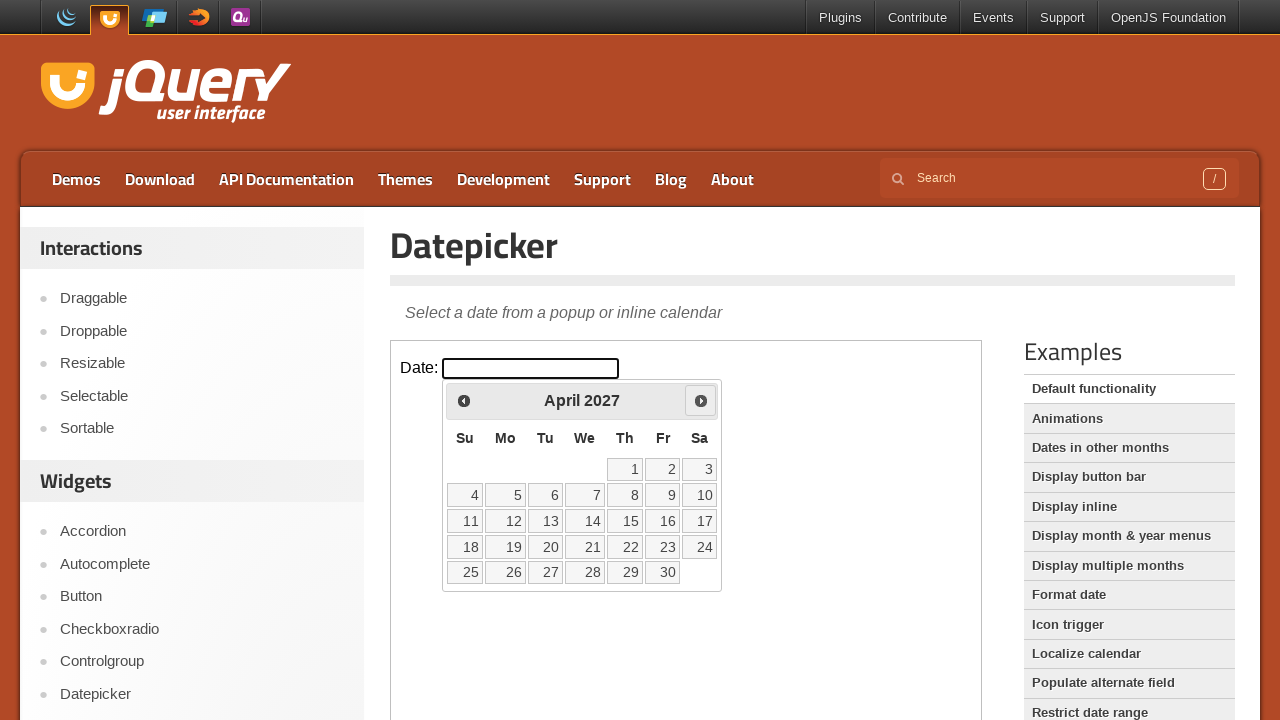

Retrieved current year from datepicker
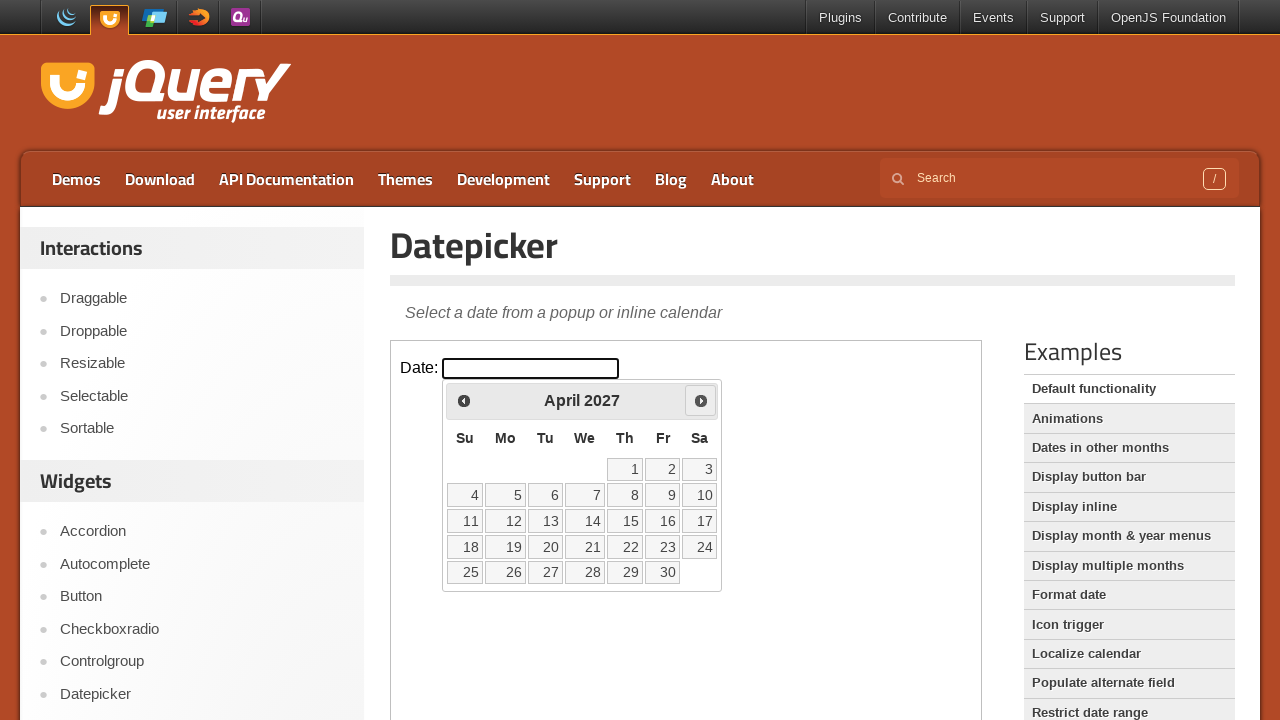

Clicked forward arrow to navigate from April 2027 at (701, 400) on iframe.demo-frame >> internal:control=enter-frame >> span.ui-icon-circle-triangl
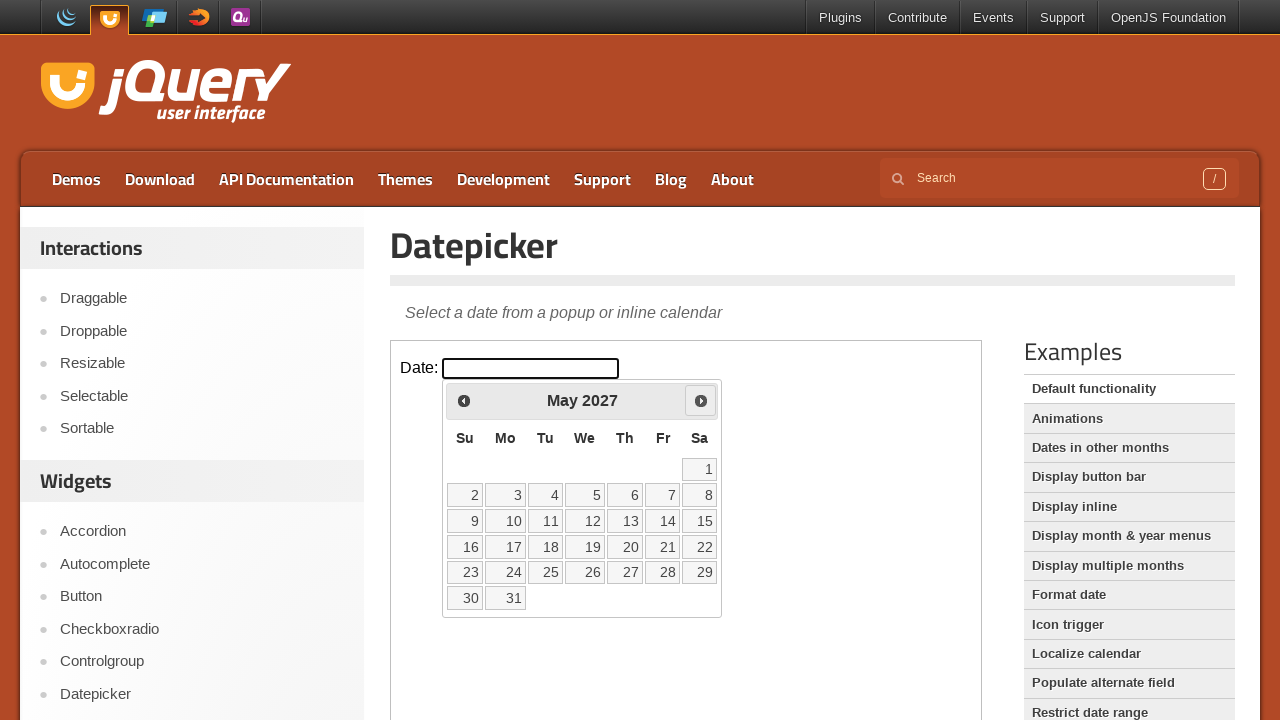

Waited for calendar to update after navigation
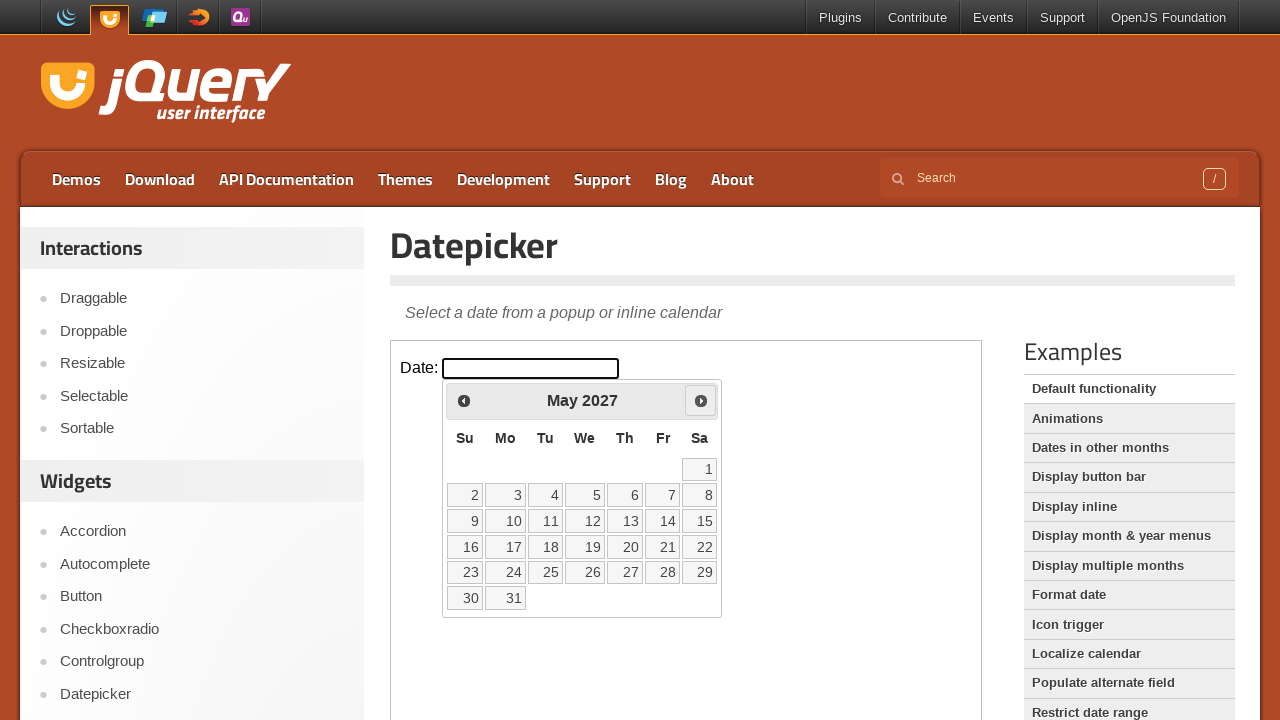

Retrieved current month from datepicker
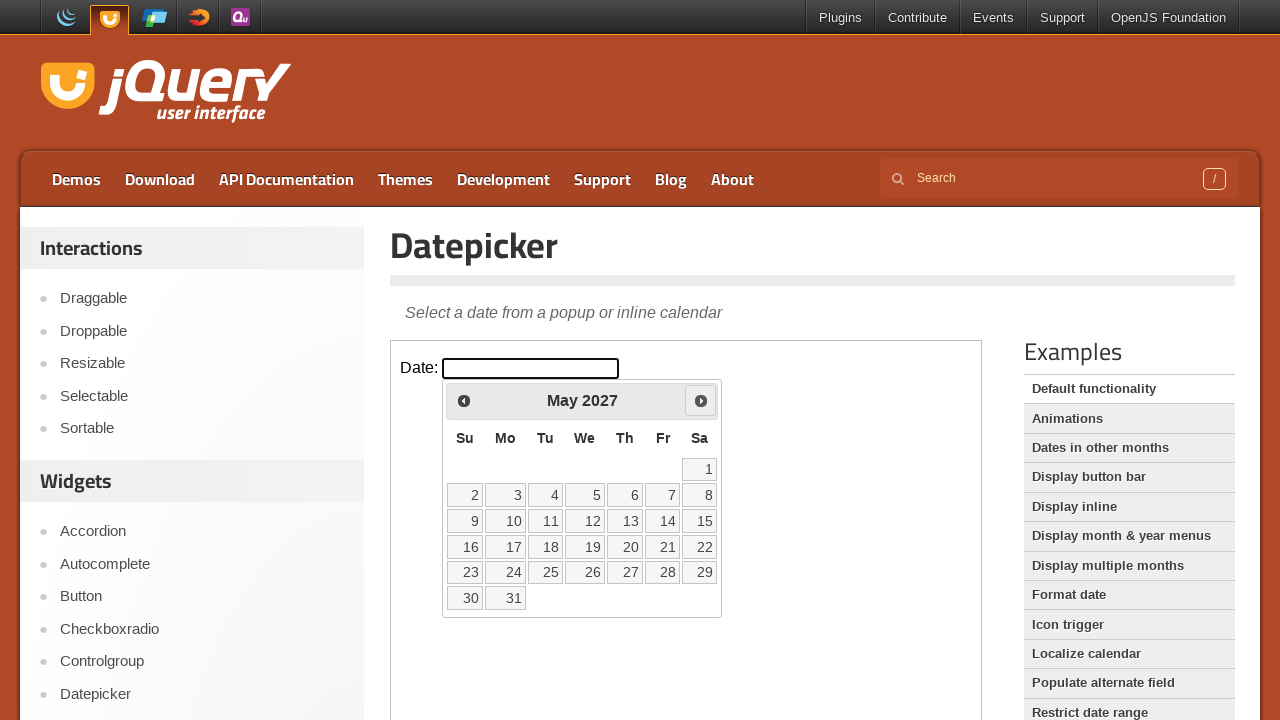

Retrieved current year from datepicker
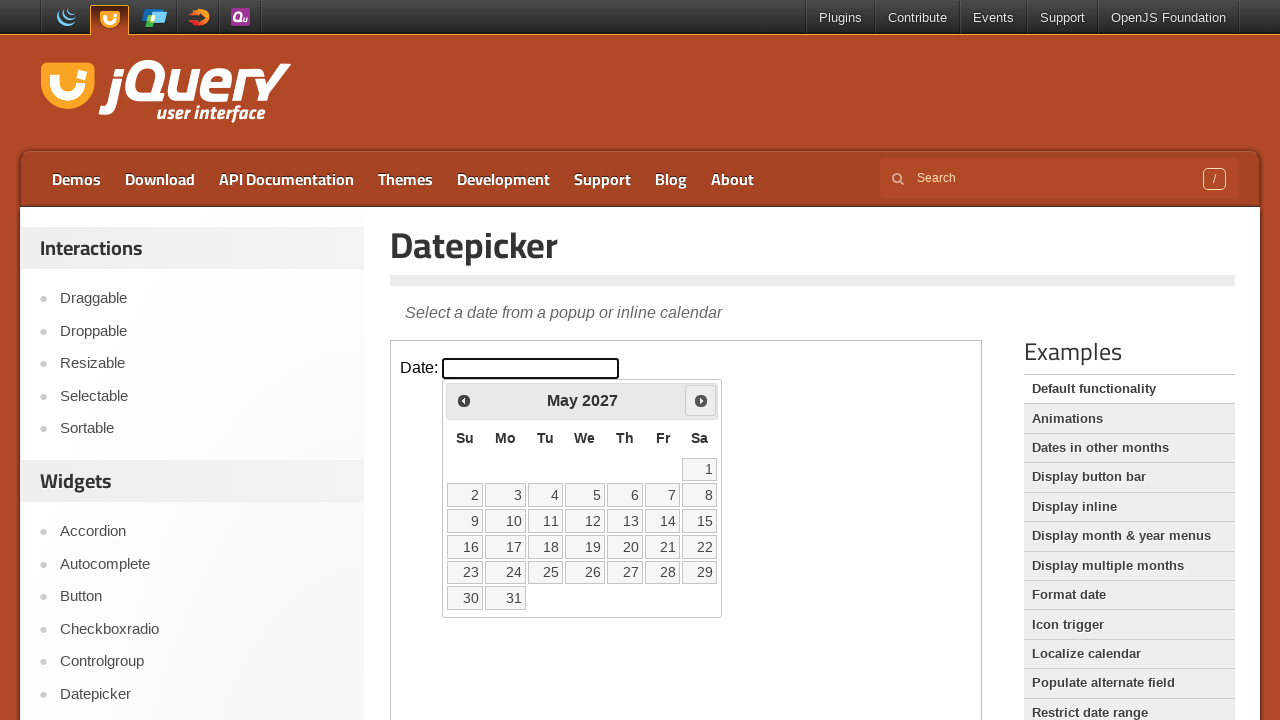

Clicked forward arrow to navigate from May 2027 at (701, 400) on iframe.demo-frame >> internal:control=enter-frame >> span.ui-icon-circle-triangl
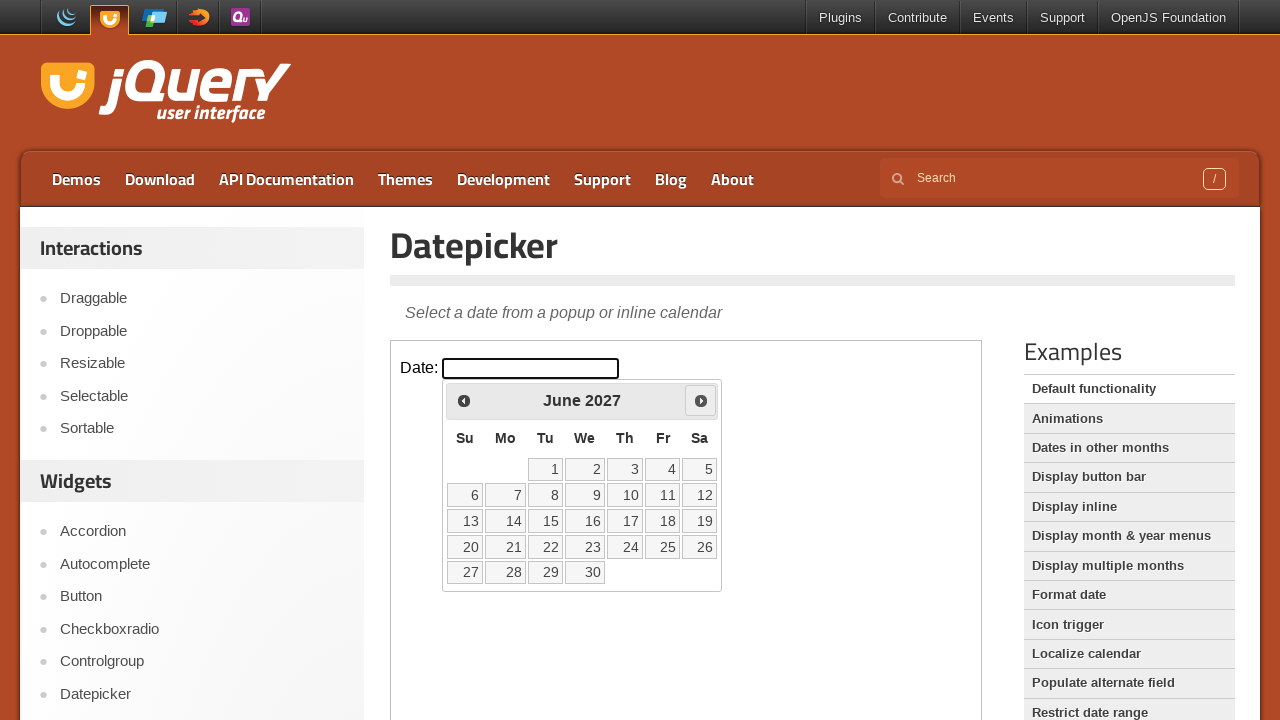

Waited for calendar to update after navigation
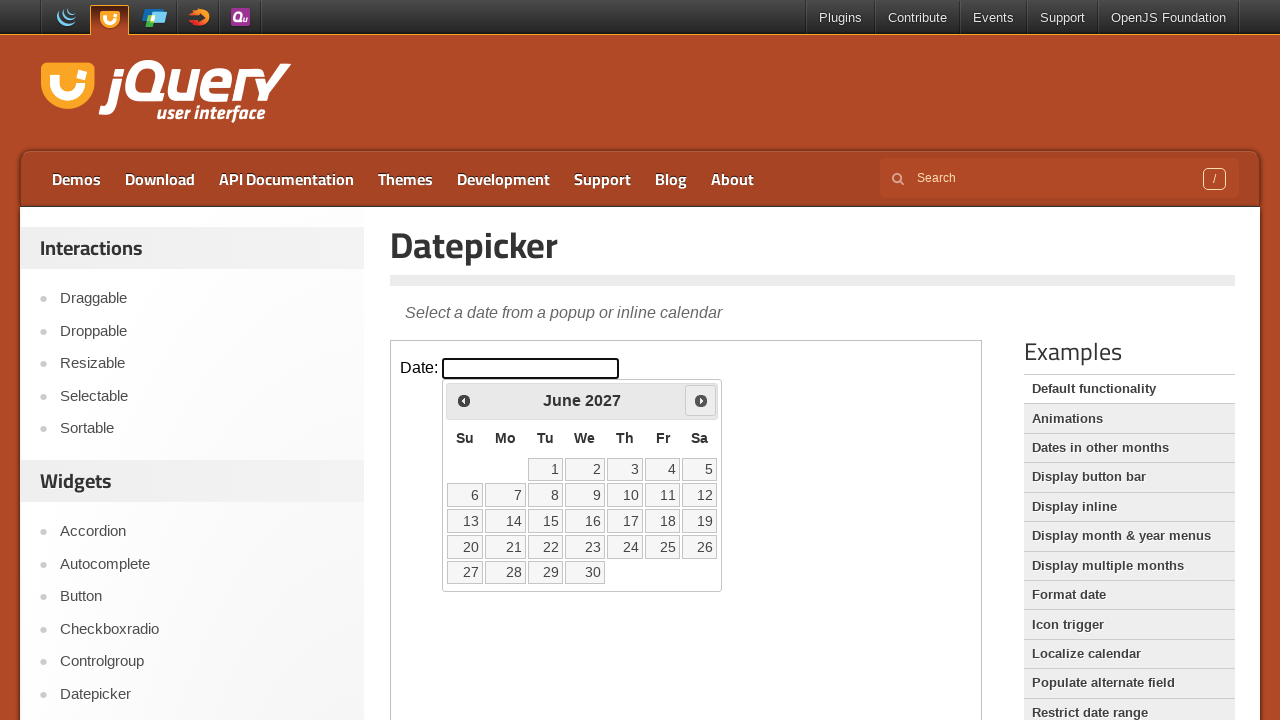

Retrieved current month from datepicker
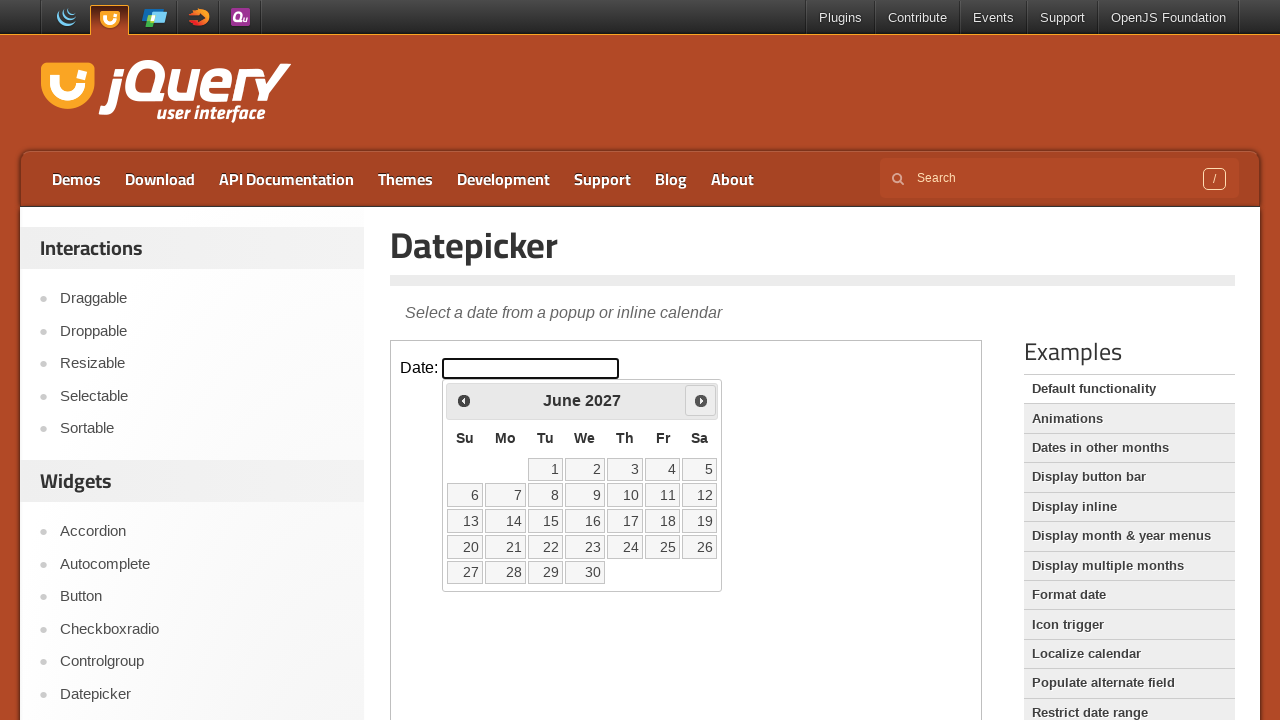

Retrieved current year from datepicker
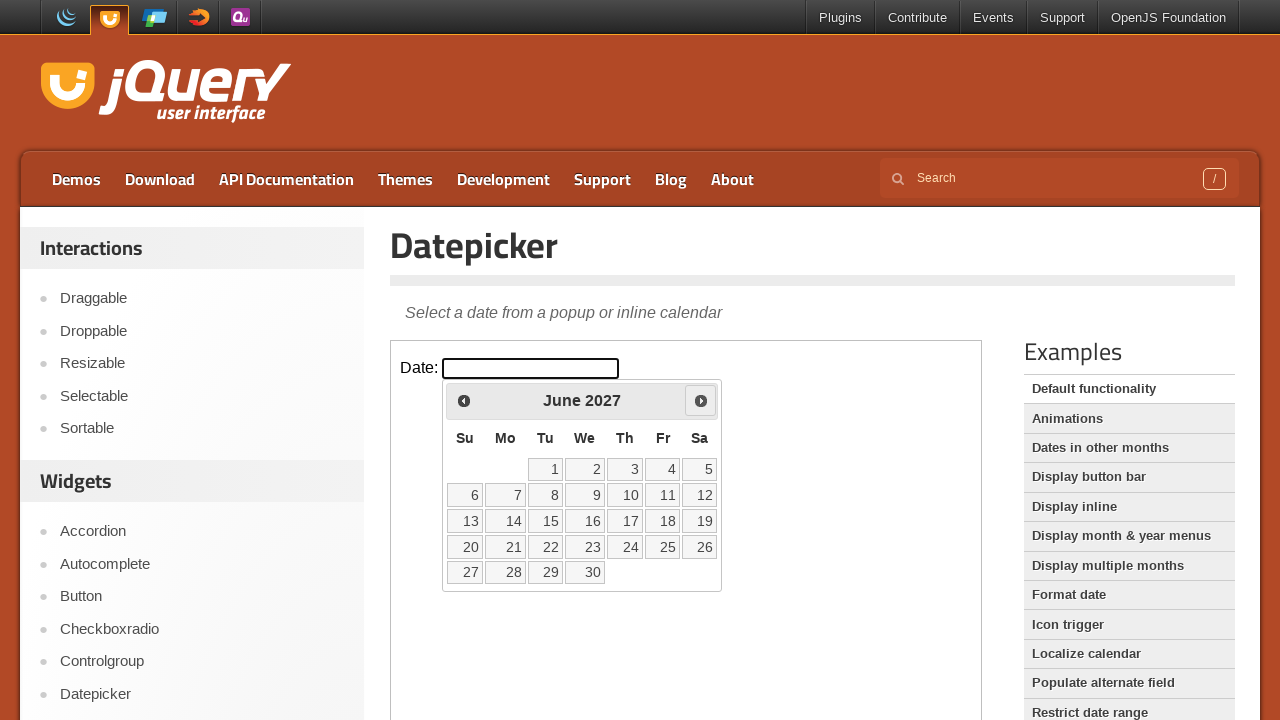

Clicked forward arrow to navigate from June 2027 at (701, 400) on iframe.demo-frame >> internal:control=enter-frame >> span.ui-icon-circle-triangl
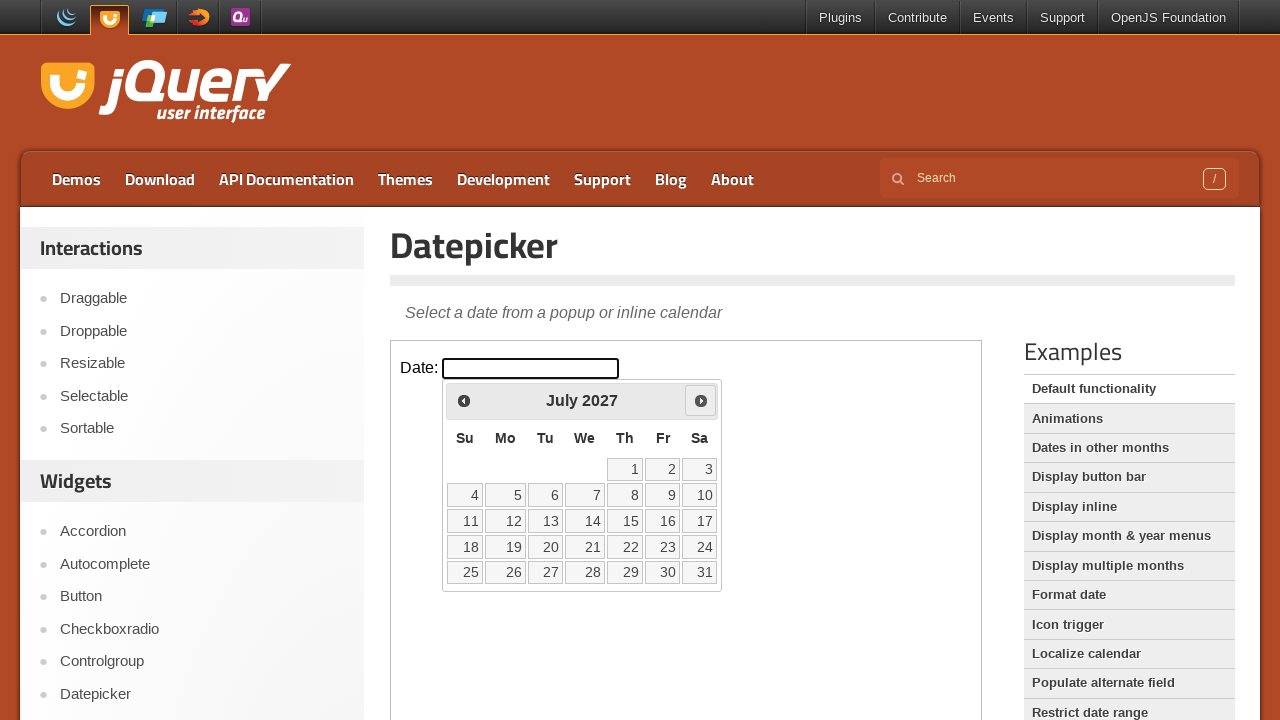

Waited for calendar to update after navigation
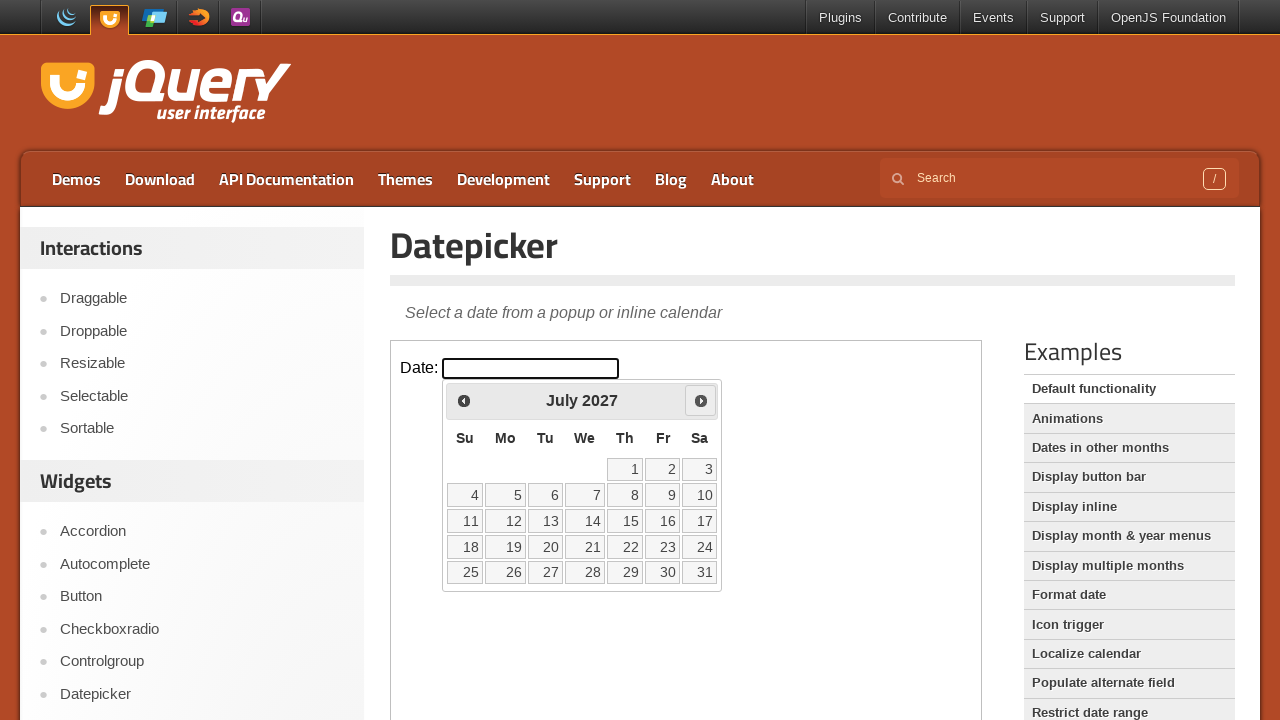

Retrieved current month from datepicker
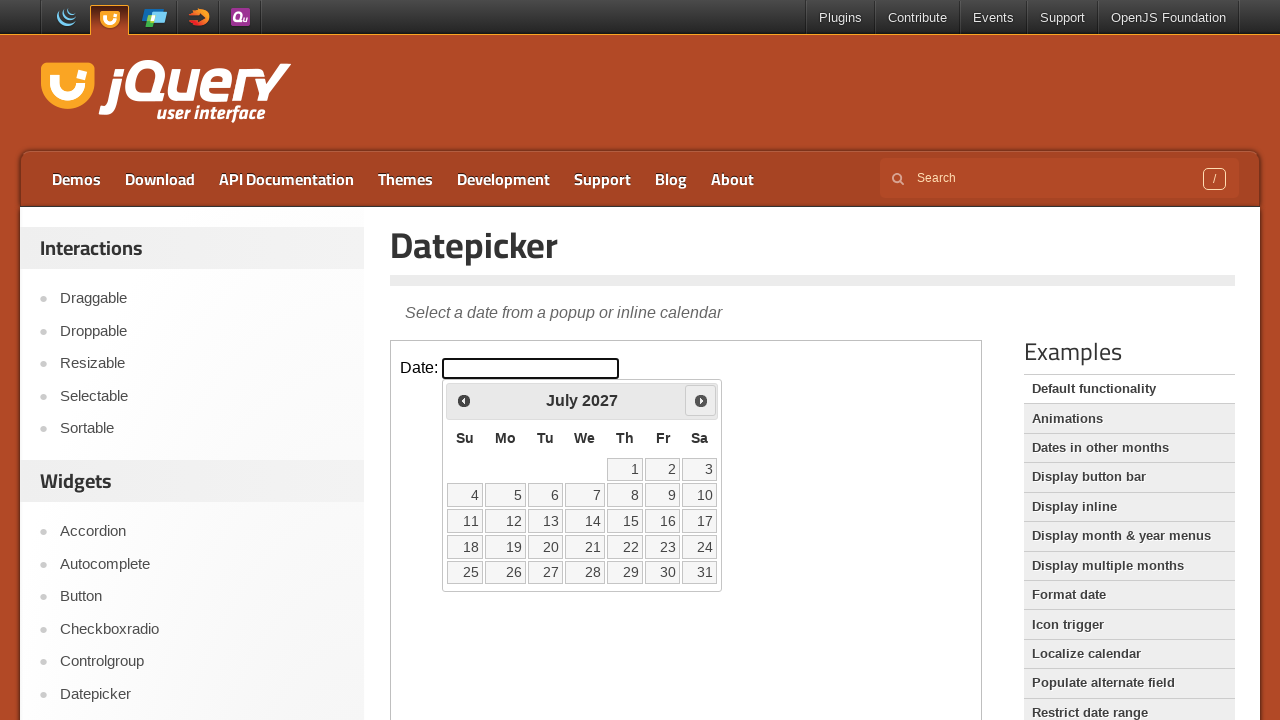

Retrieved current year from datepicker
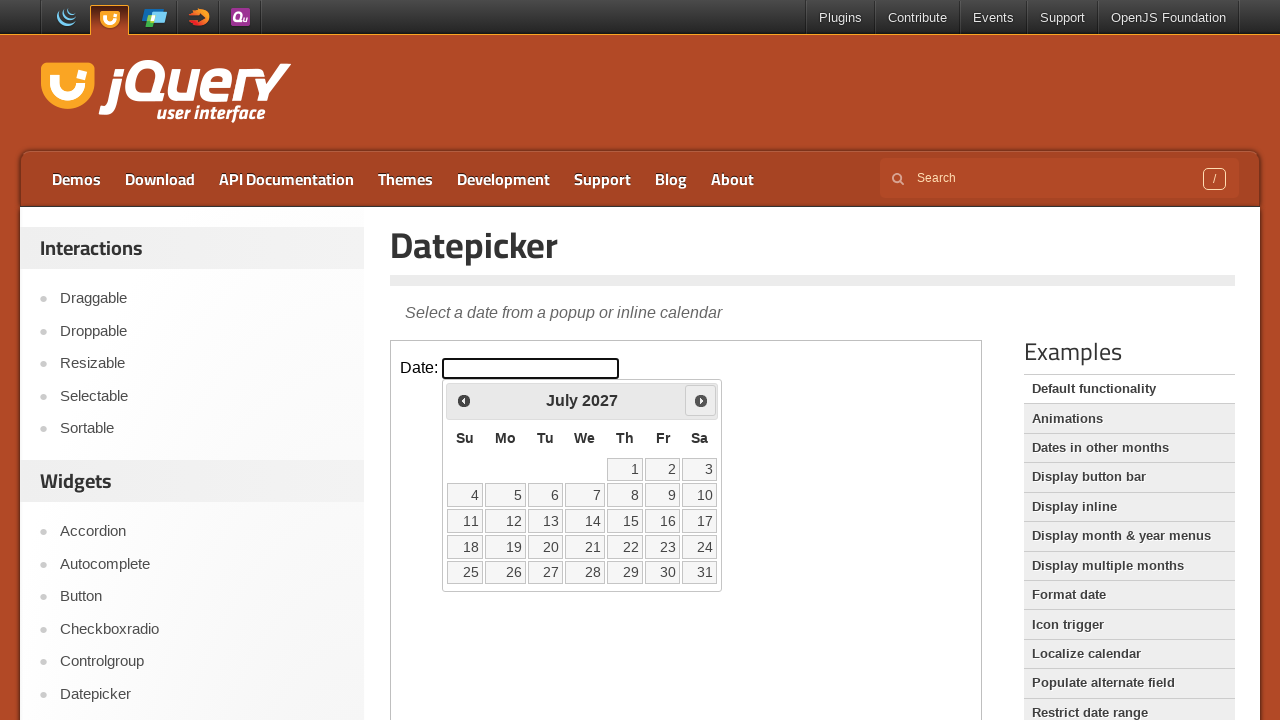

Reached target date: July 2027
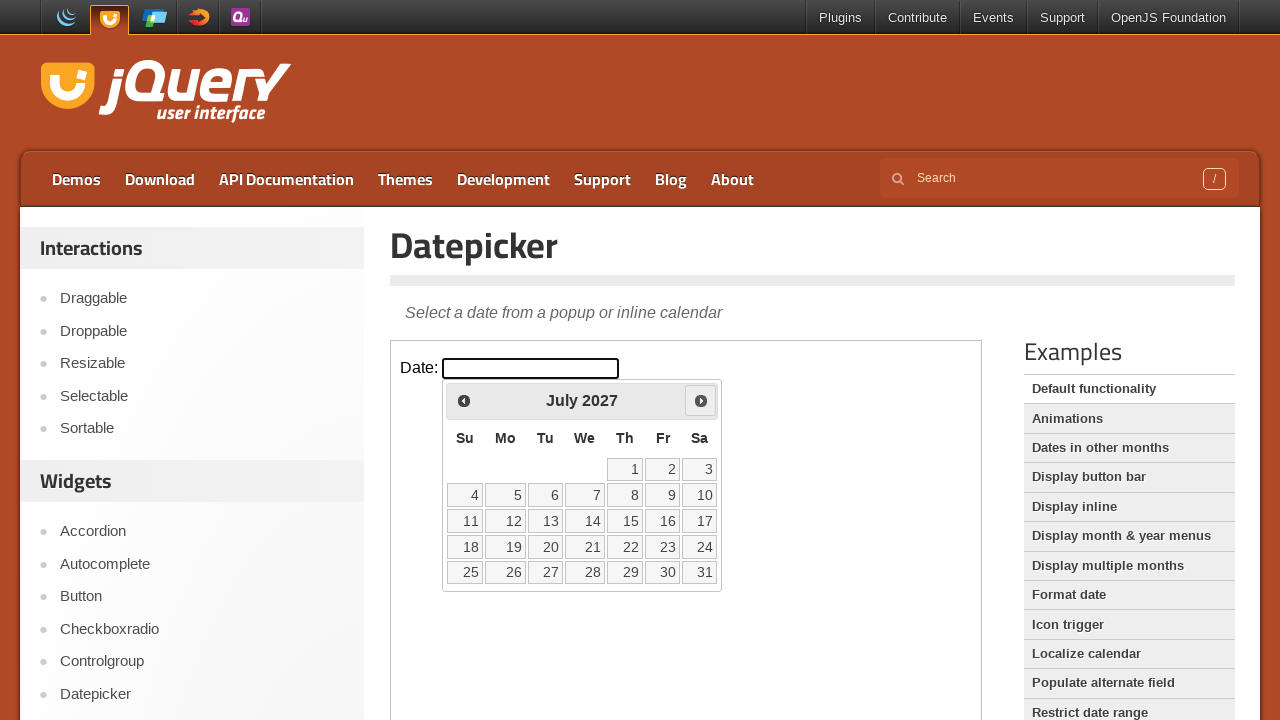

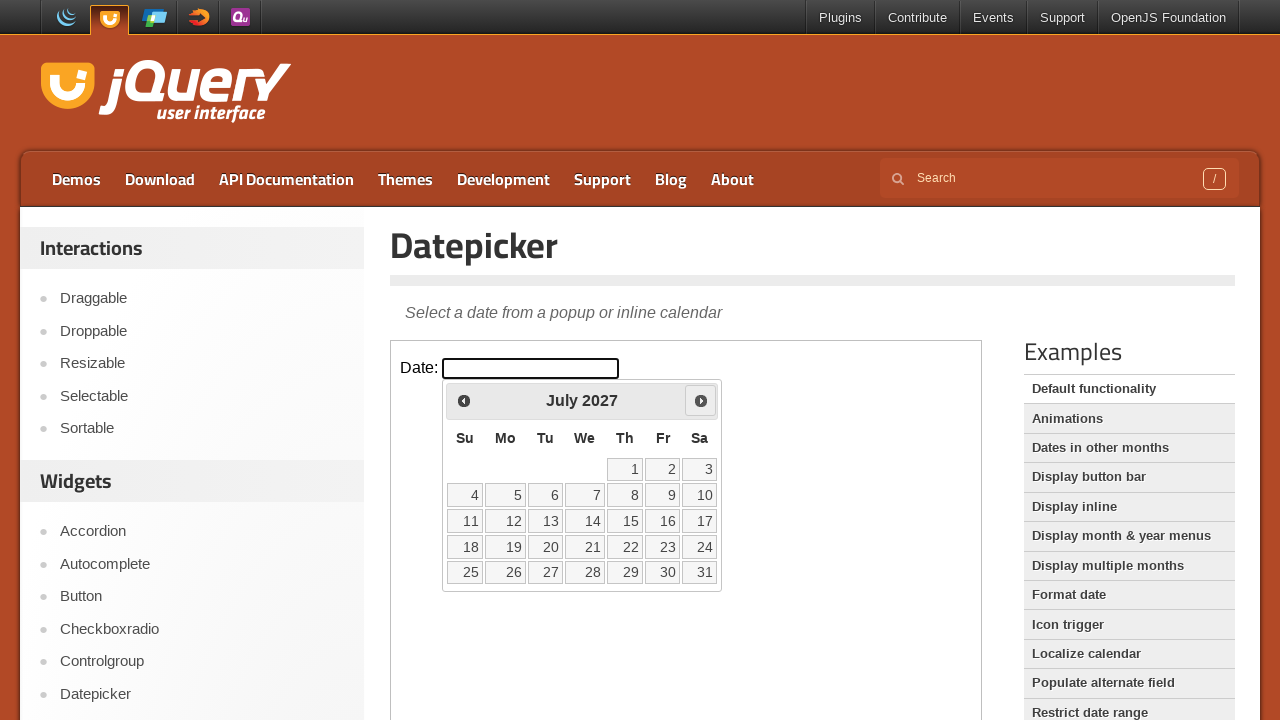